Tests a ToDo application by adding 5 new items to the list, then marking all 10 items (5 existing + 5 new) as completed by clicking their checkboxes, verifying the remaining count updates correctly after each completion.

Starting URL: https://lambdatest.github.io/sample-todo-app/

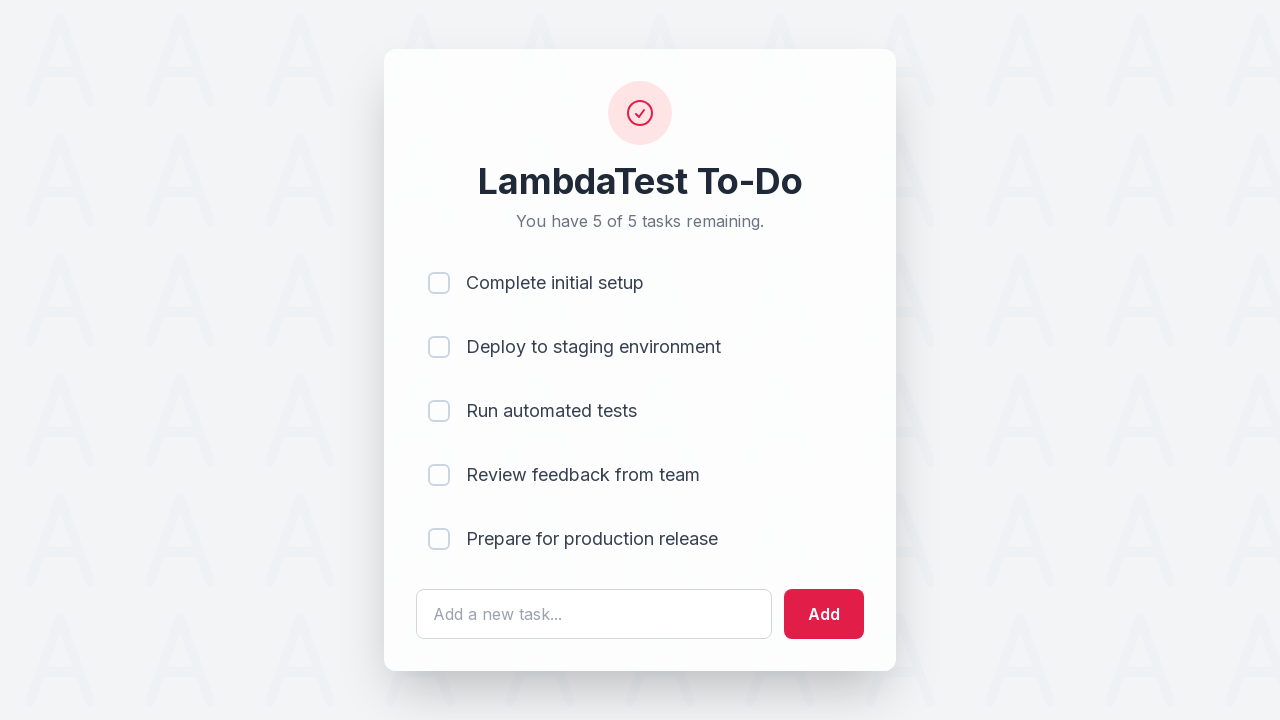

Waited for todo input field to load
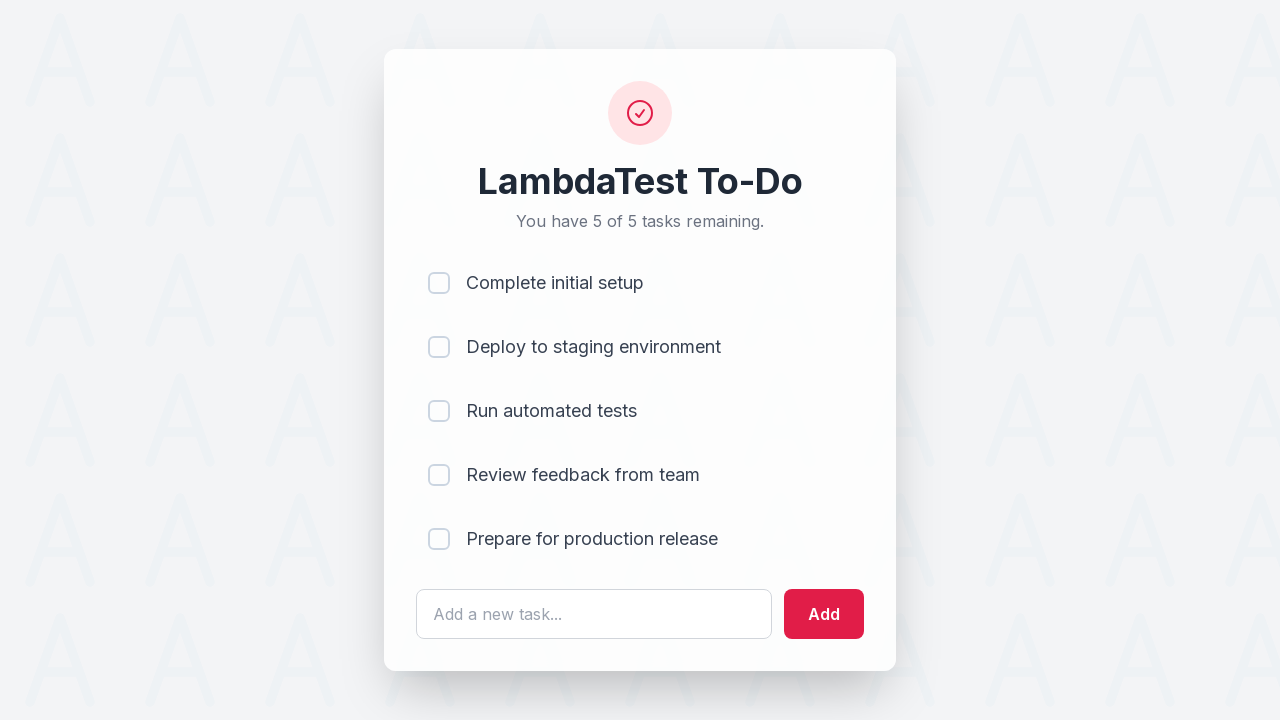

Clicked todo input field for item 1 at (594, 614) on #sampletodotext
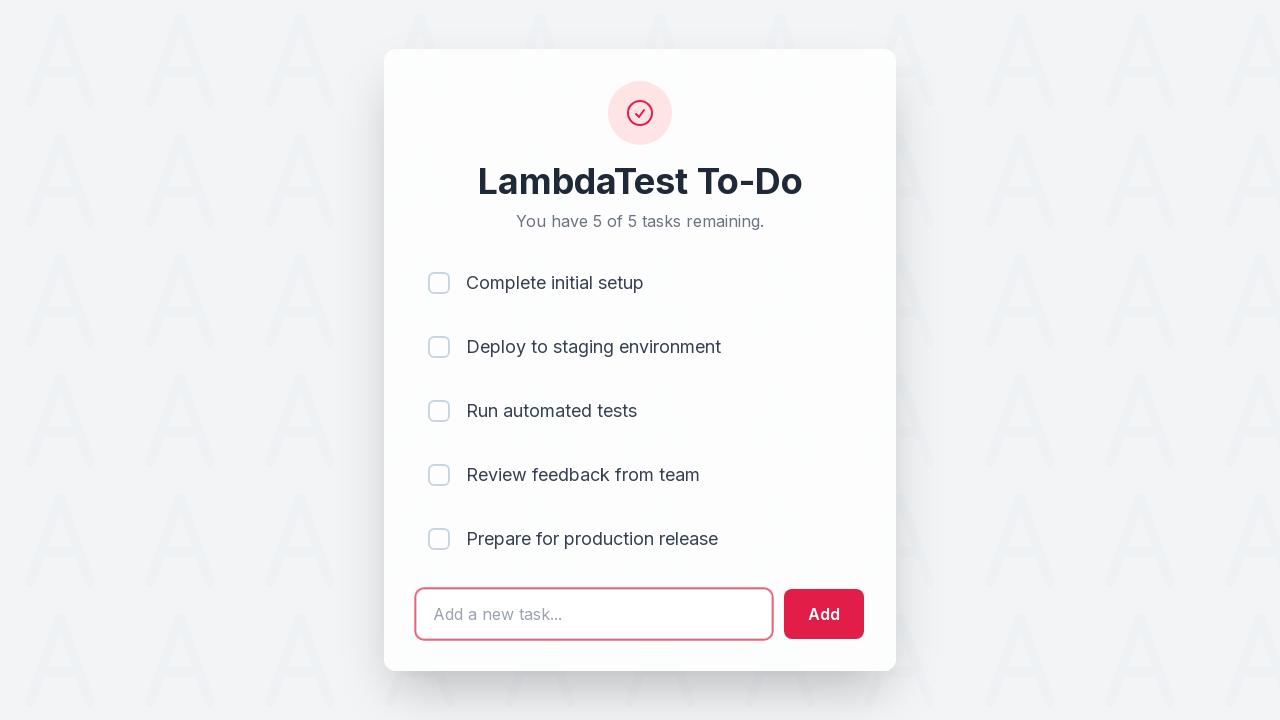

Filled input with 'Adding a new item 1' on #sampletodotext
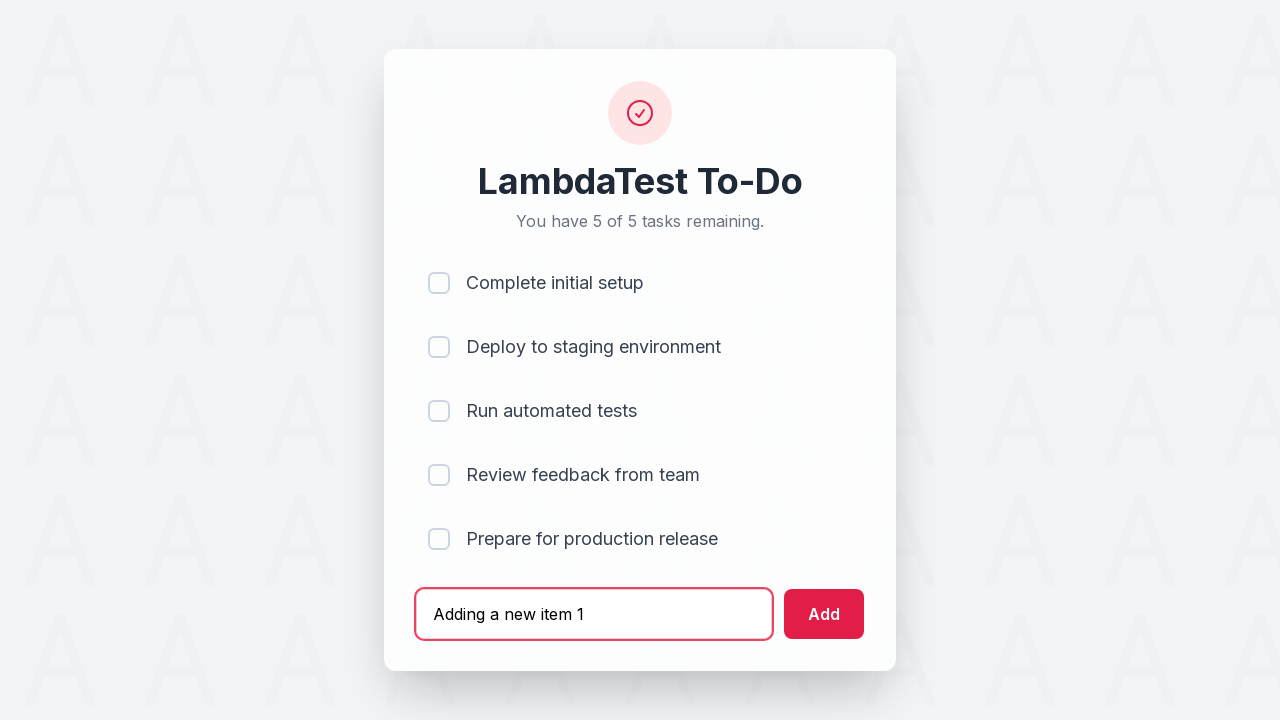

Pressed Enter to add item 1 to the list on #sampletodotext
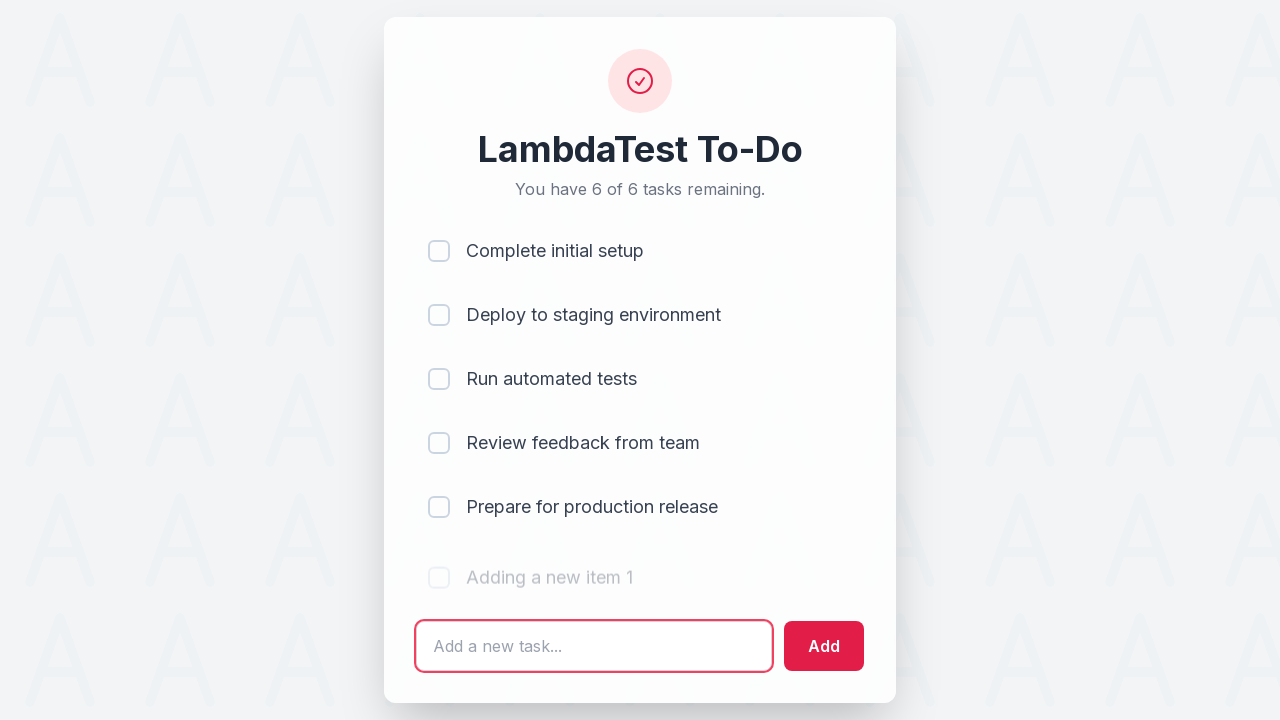

Waited 500ms for item 1 to be added
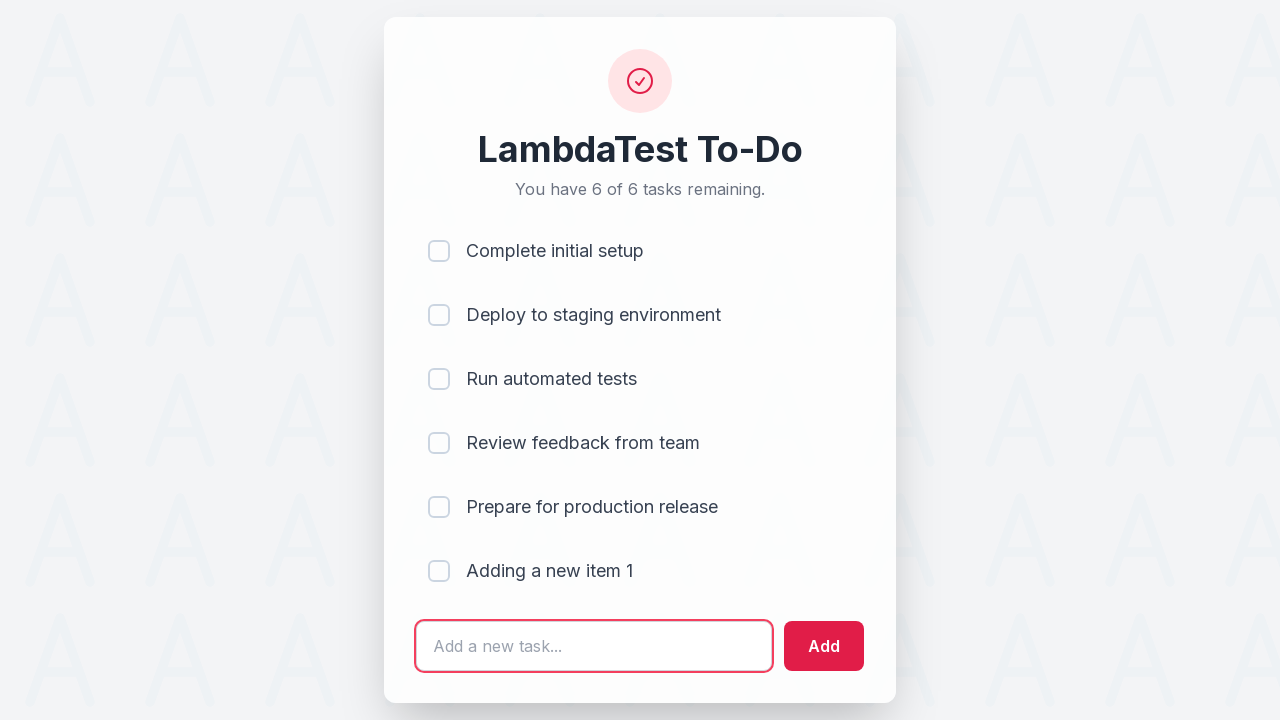

Clicked todo input field for item 2 at (594, 646) on #sampletodotext
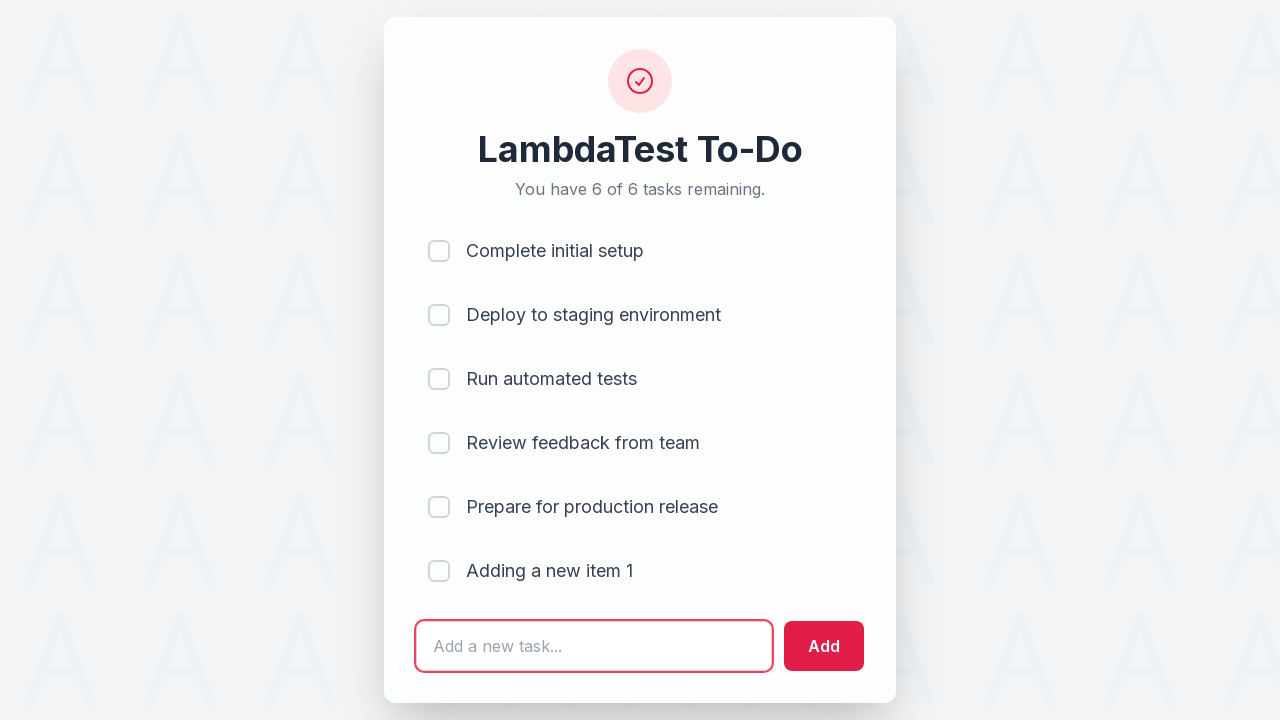

Filled input with 'Adding a new item 2' on #sampletodotext
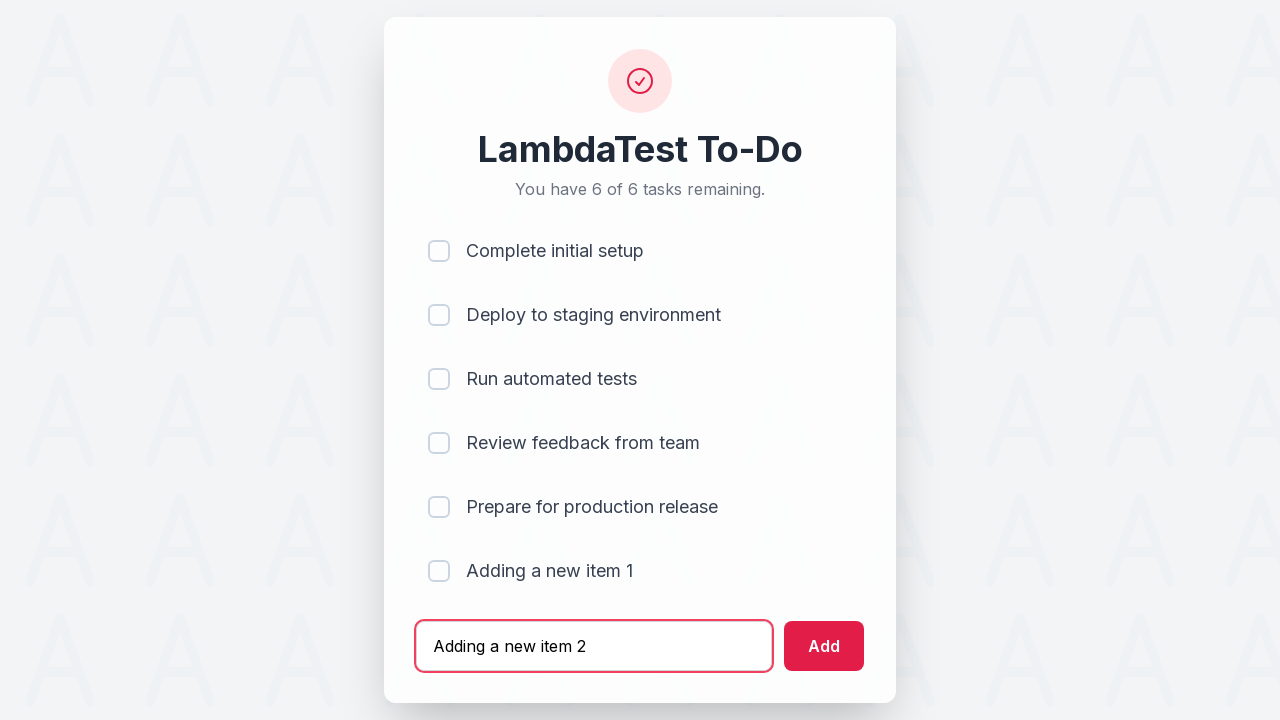

Pressed Enter to add item 2 to the list on #sampletodotext
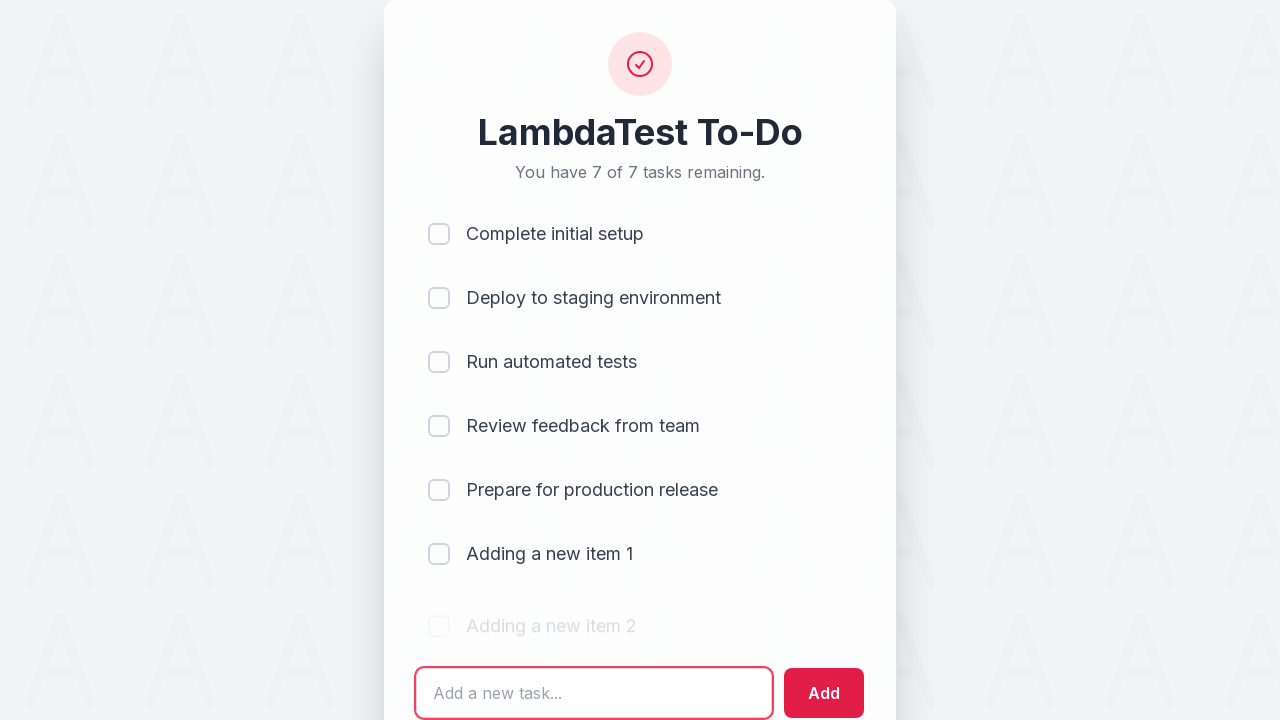

Waited 500ms for item 2 to be added
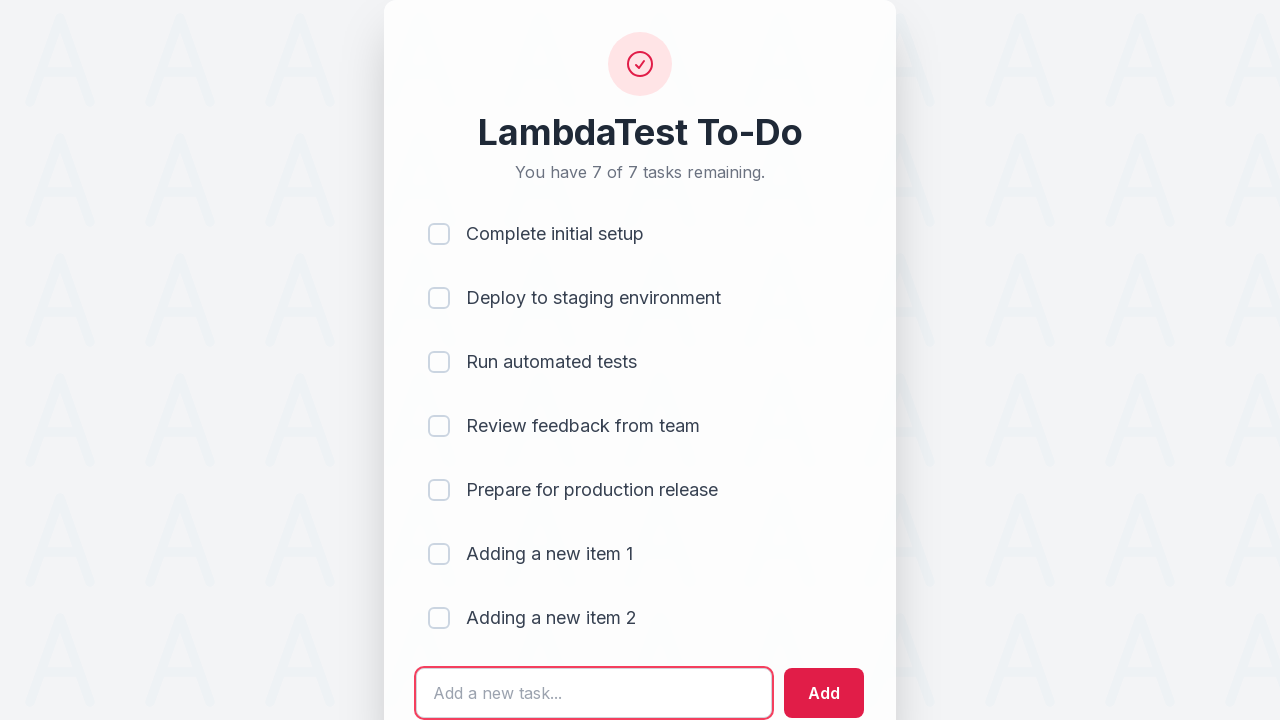

Clicked todo input field for item 3 at (594, 693) on #sampletodotext
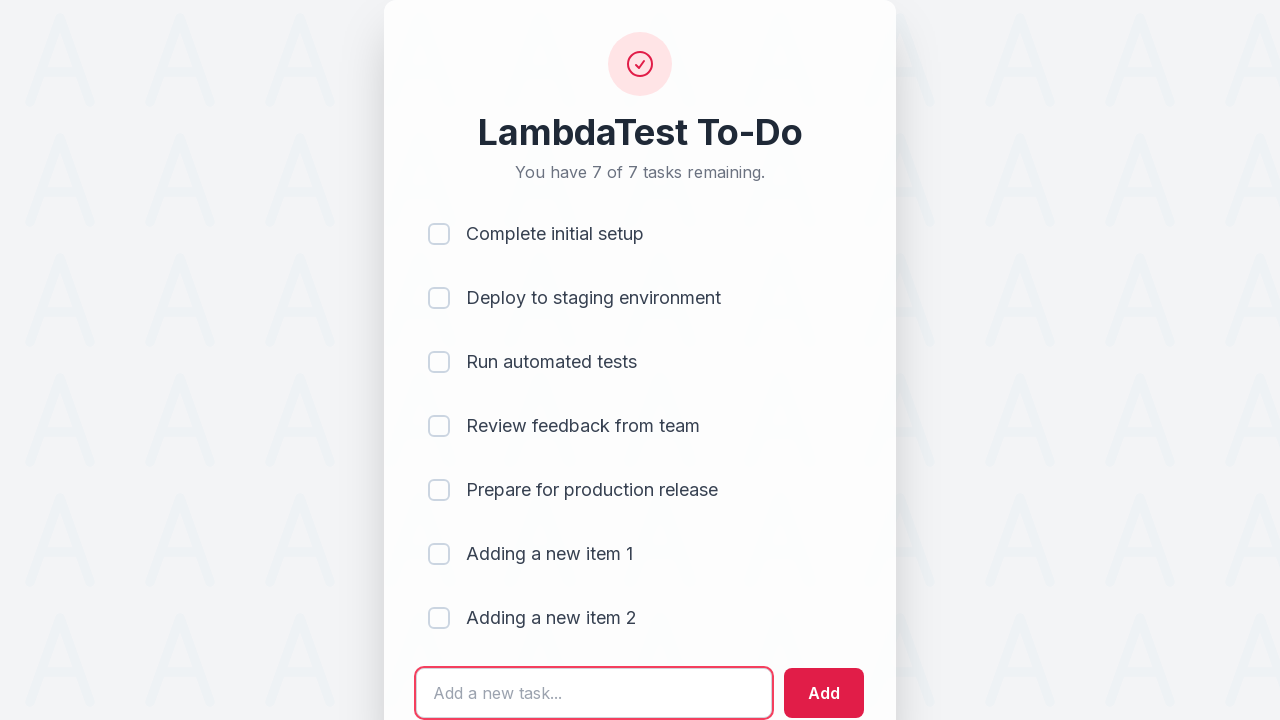

Filled input with 'Adding a new item 3' on #sampletodotext
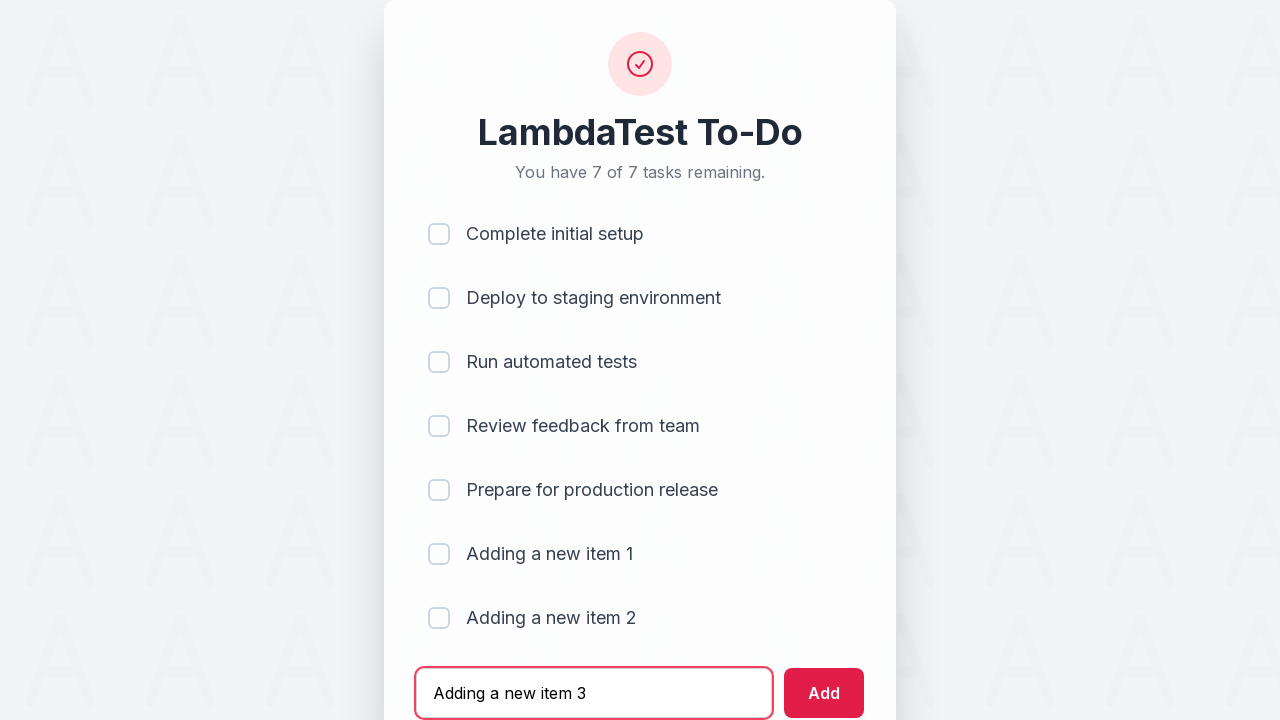

Pressed Enter to add item 3 to the list on #sampletodotext
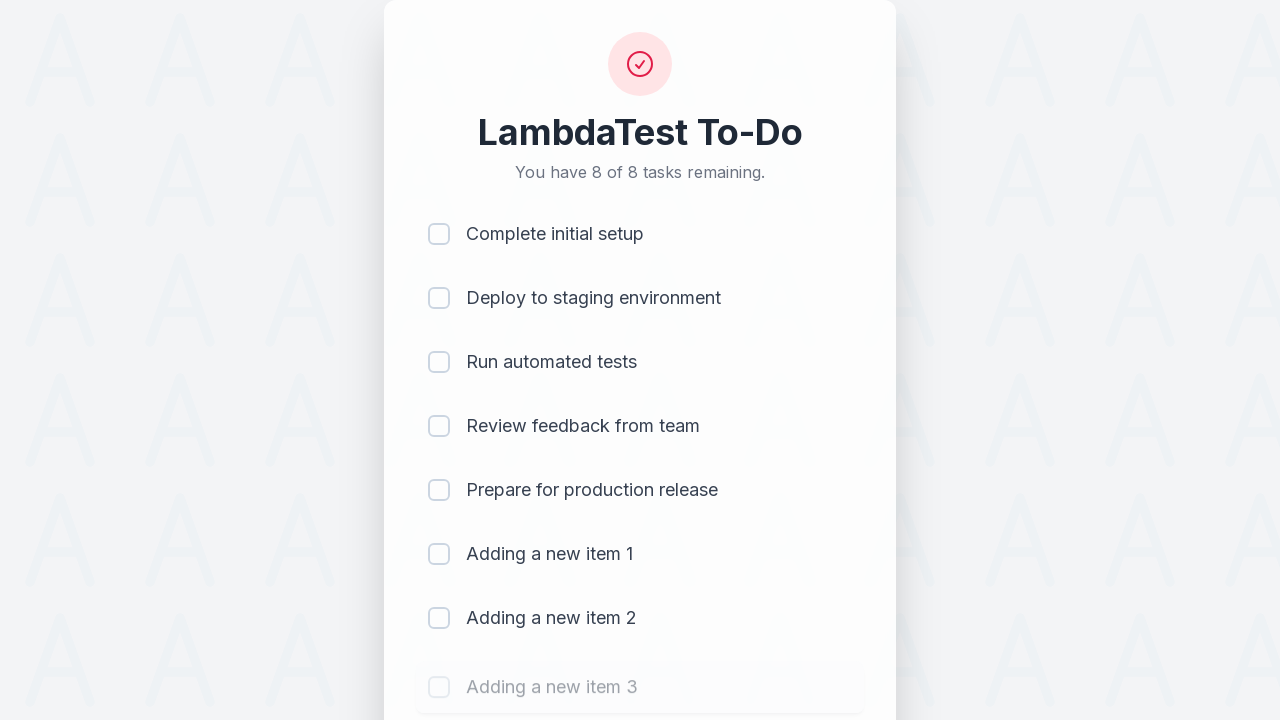

Waited 500ms for item 3 to be added
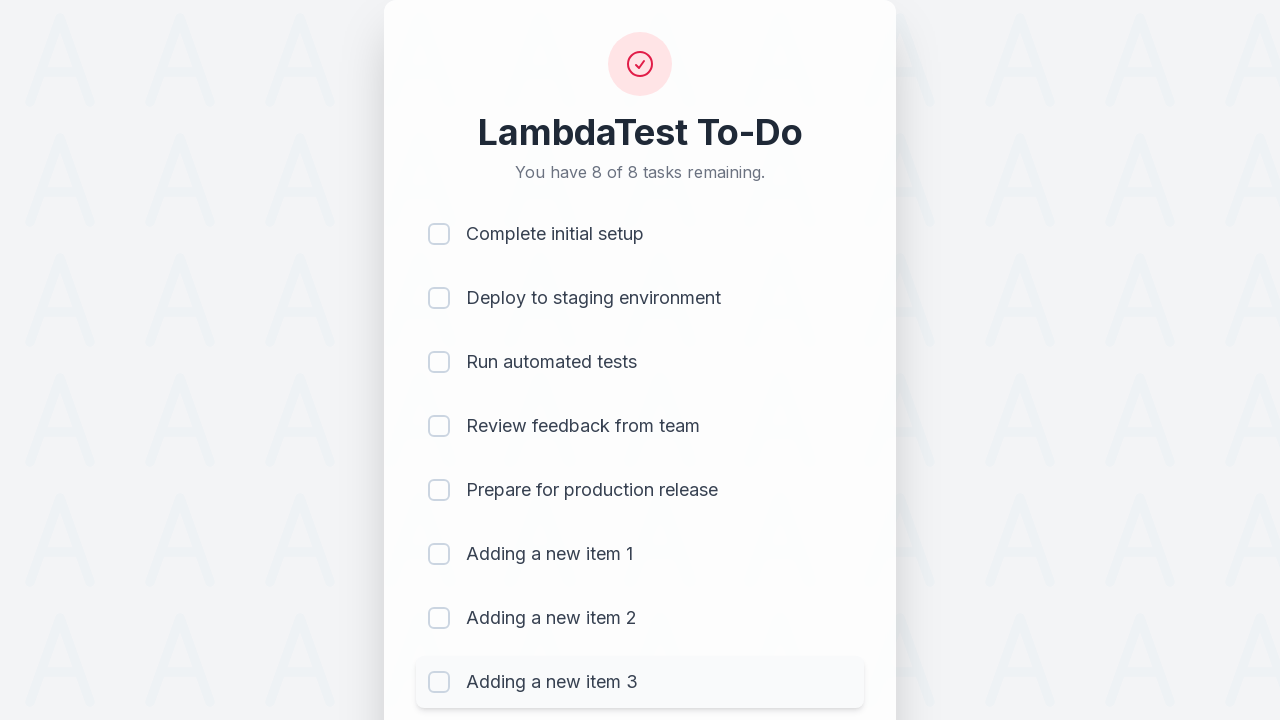

Clicked todo input field for item 4 at (594, 663) on #sampletodotext
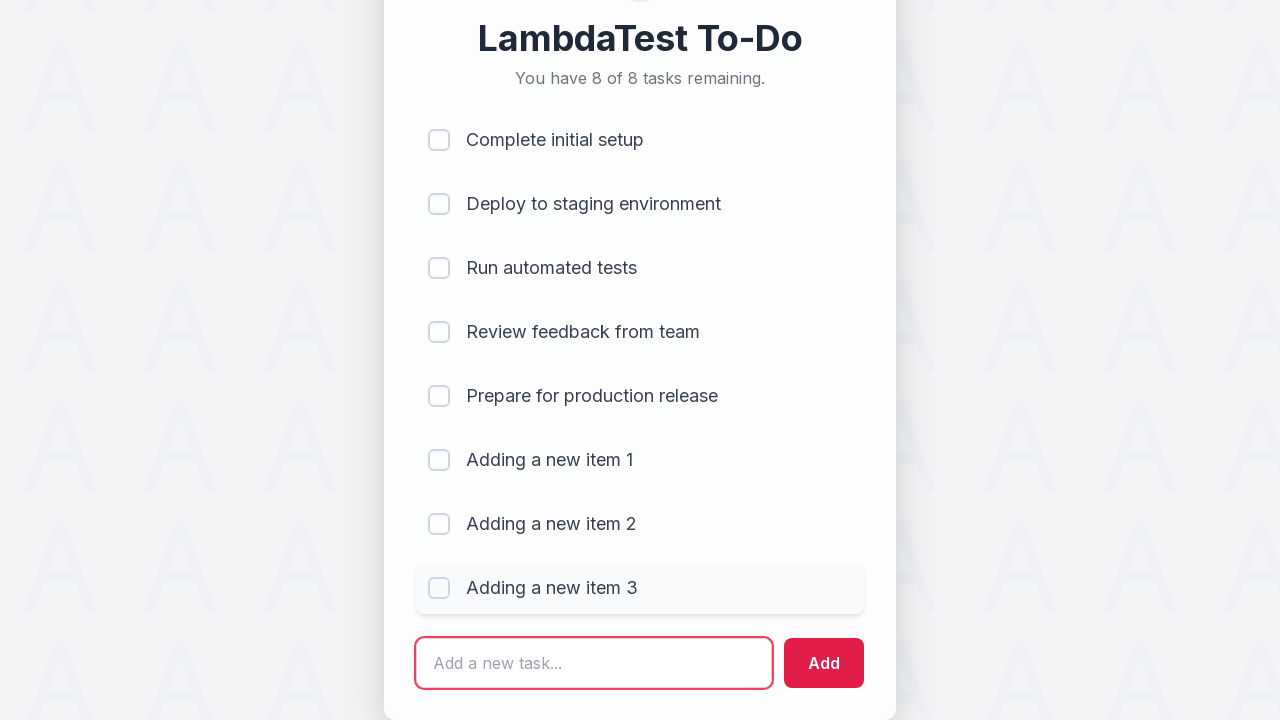

Filled input with 'Adding a new item 4' on #sampletodotext
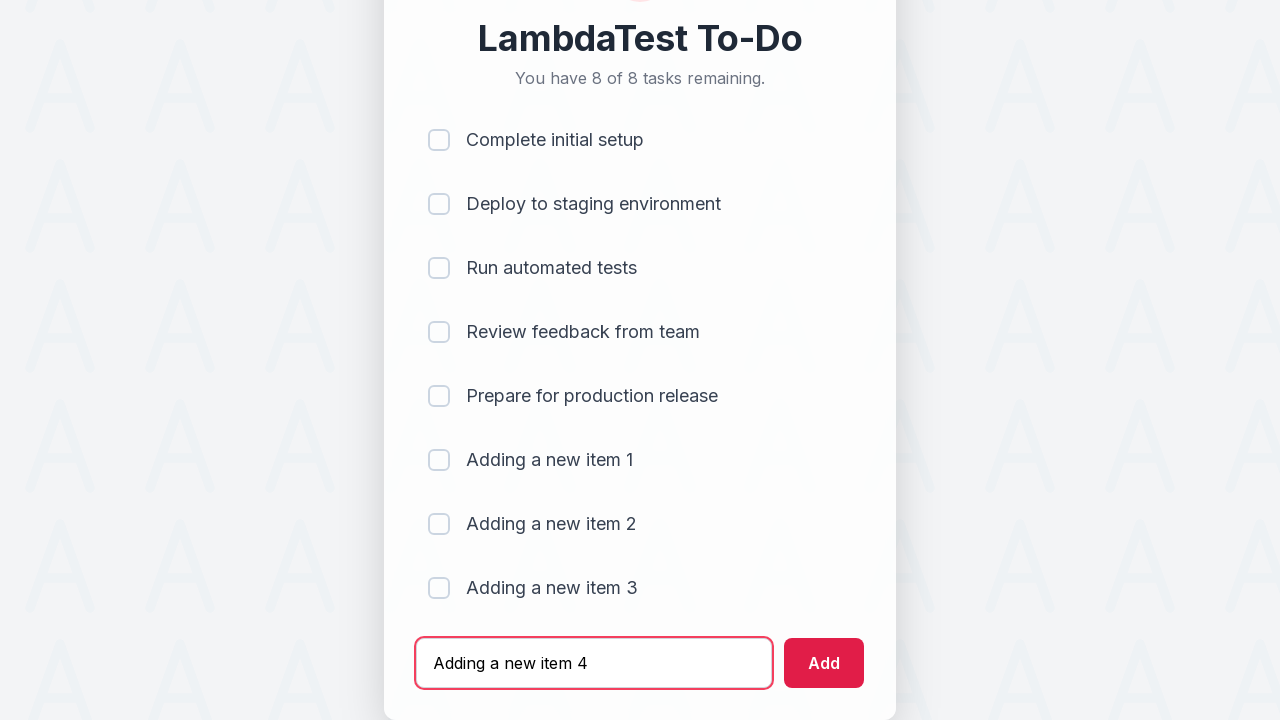

Pressed Enter to add item 4 to the list on #sampletodotext
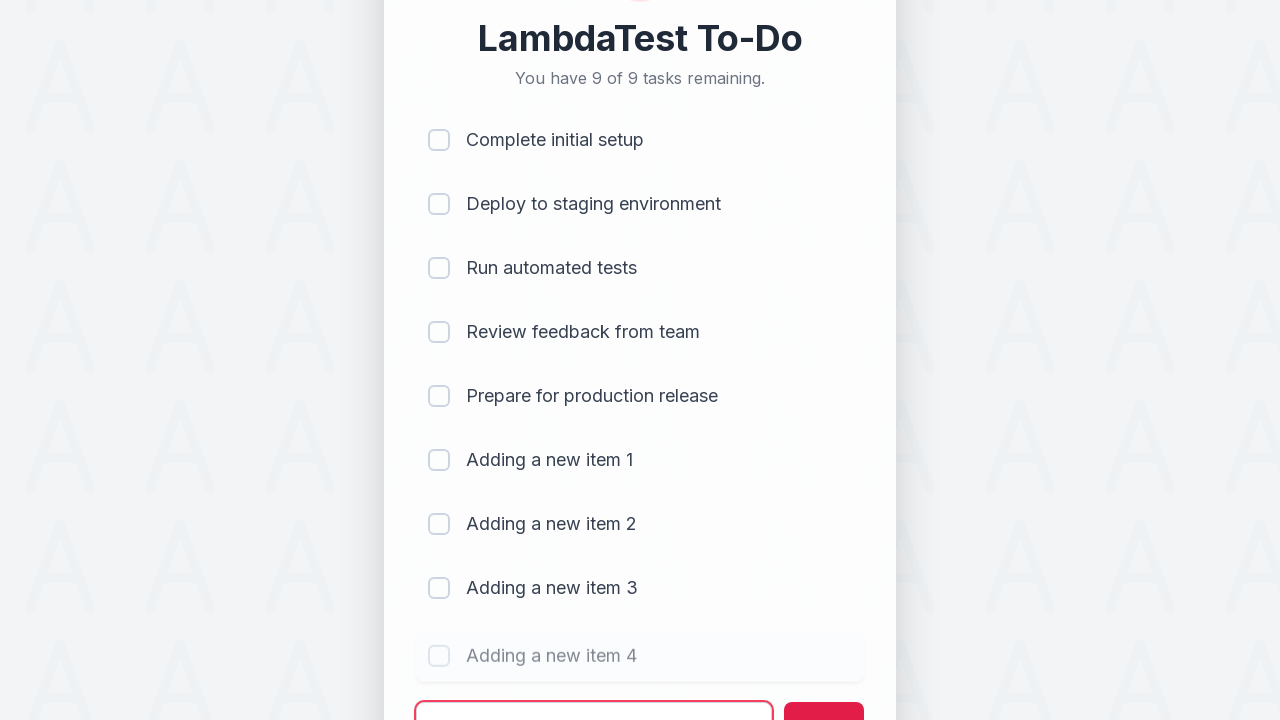

Waited 500ms for item 4 to be added
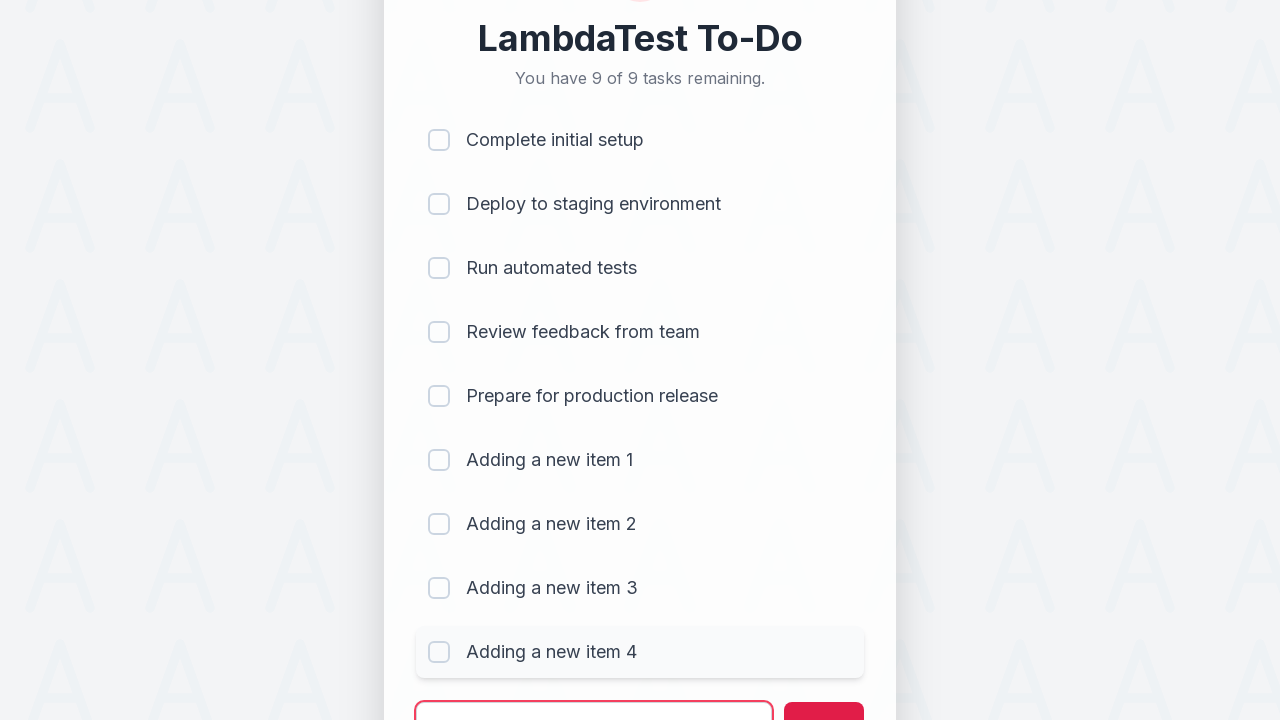

Clicked todo input field for item 5 at (594, 695) on #sampletodotext
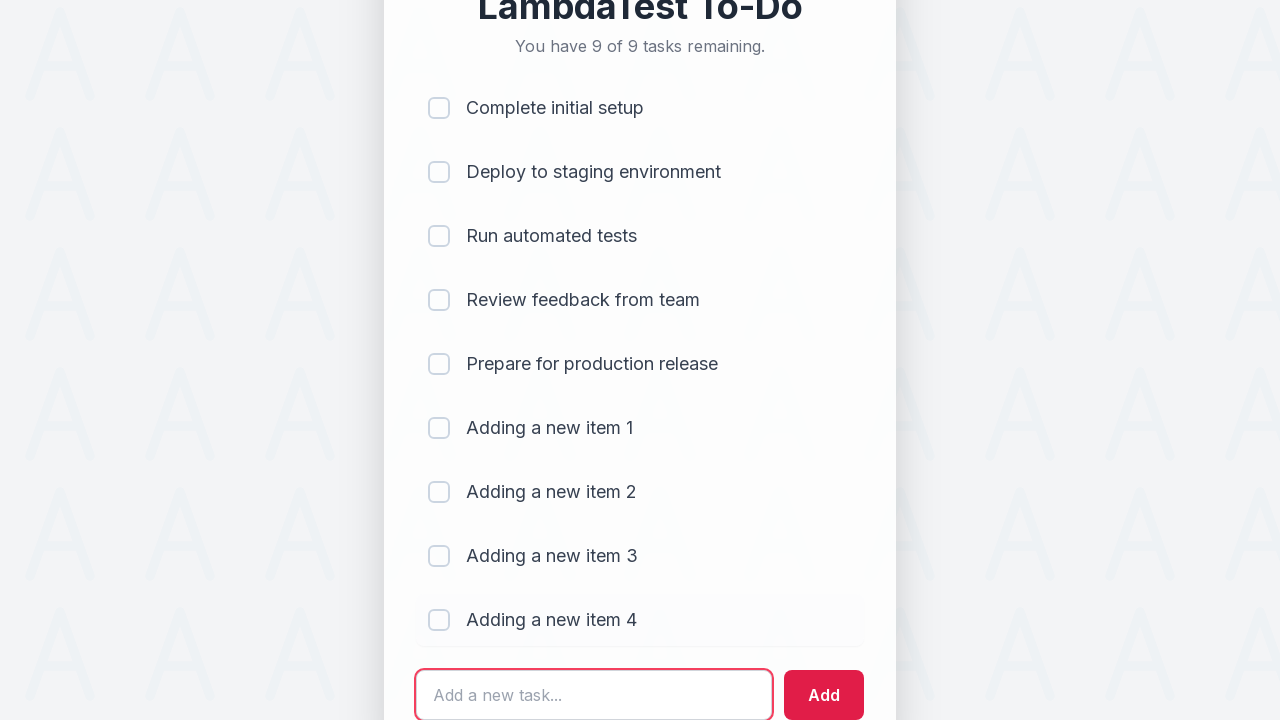

Filled input with 'Adding a new item 5' on #sampletodotext
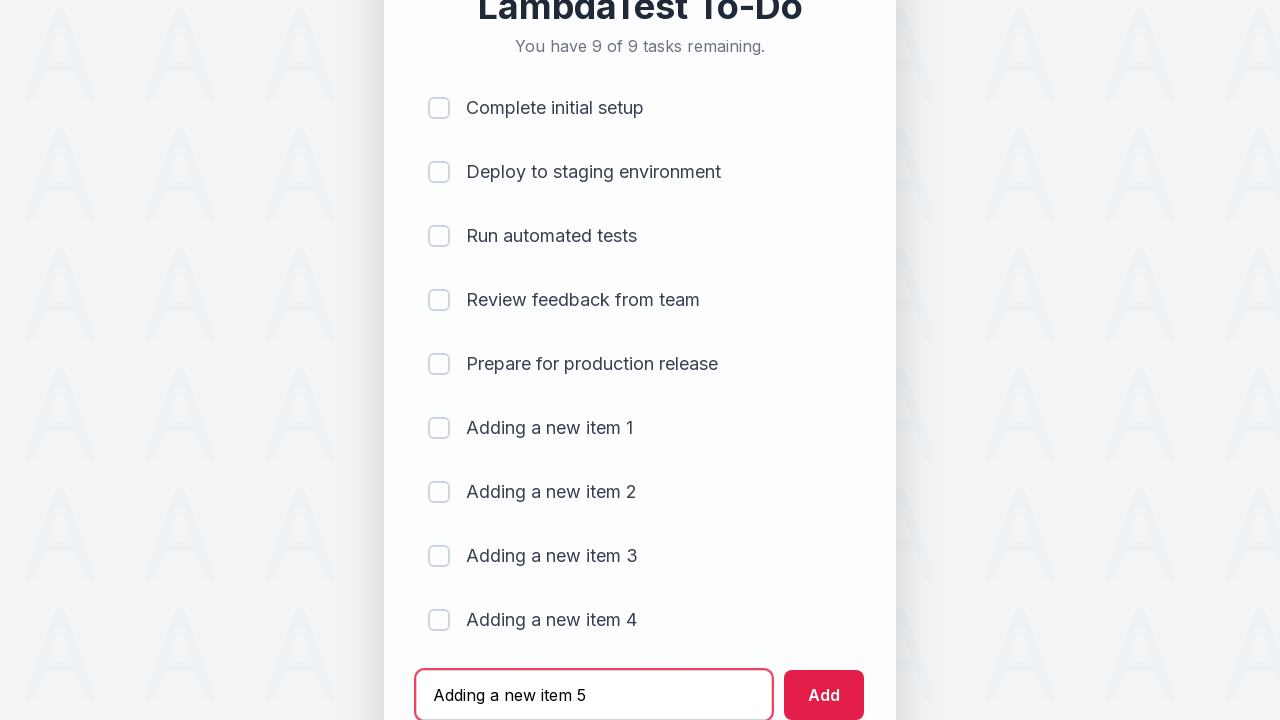

Pressed Enter to add item 5 to the list on #sampletodotext
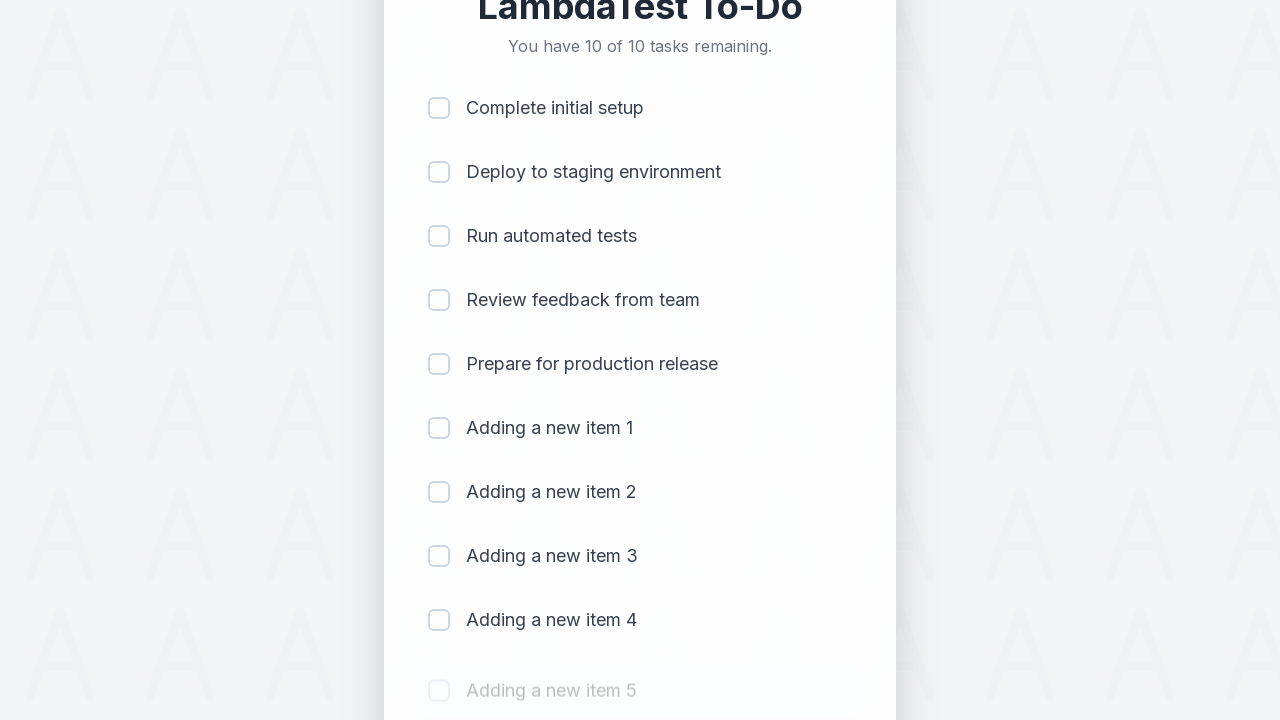

Waited 500ms for item 5 to be added
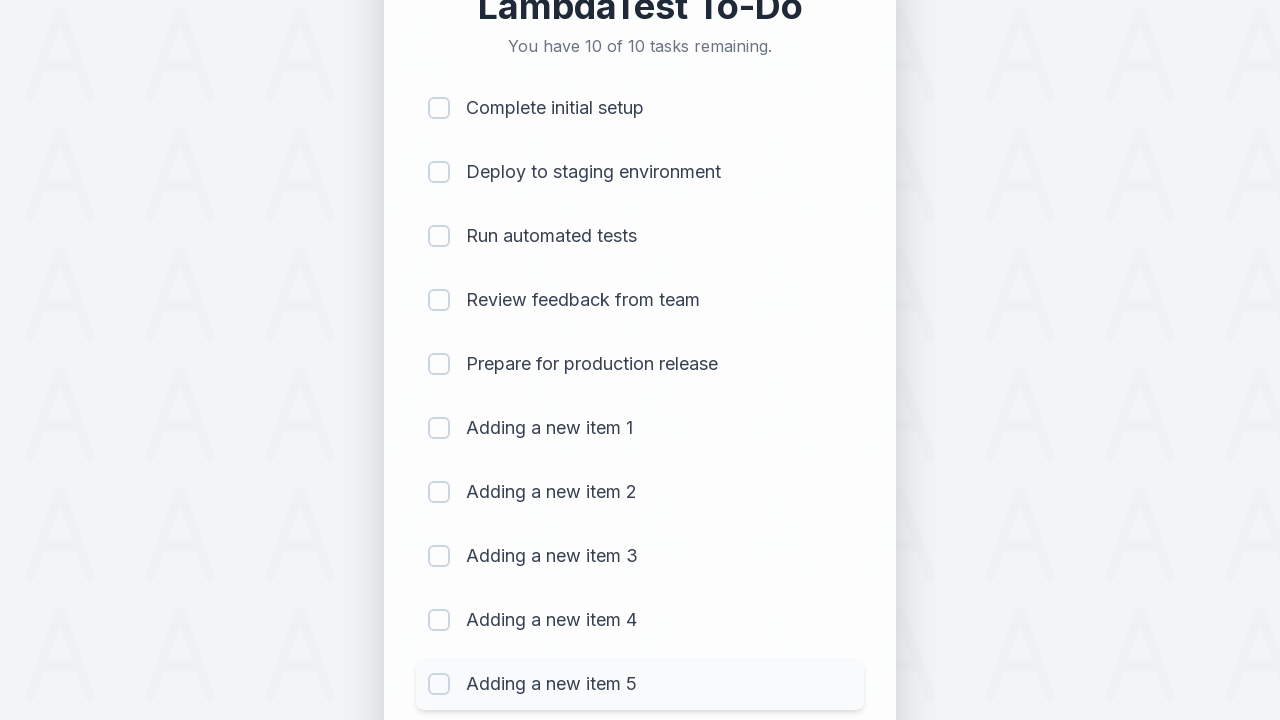

Clicked checkbox for item 1 at (439, 108) on (//input[@type='checkbox'])[1]
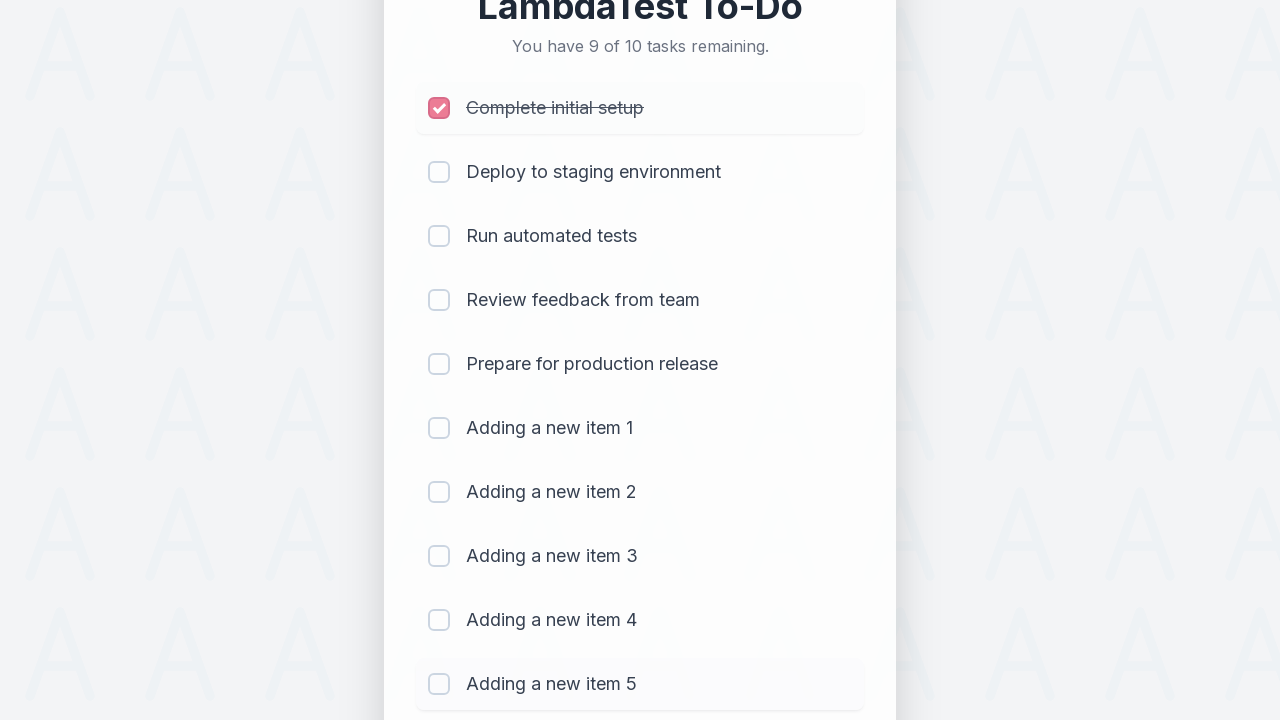

Waited 300ms after marking item 1 as completed
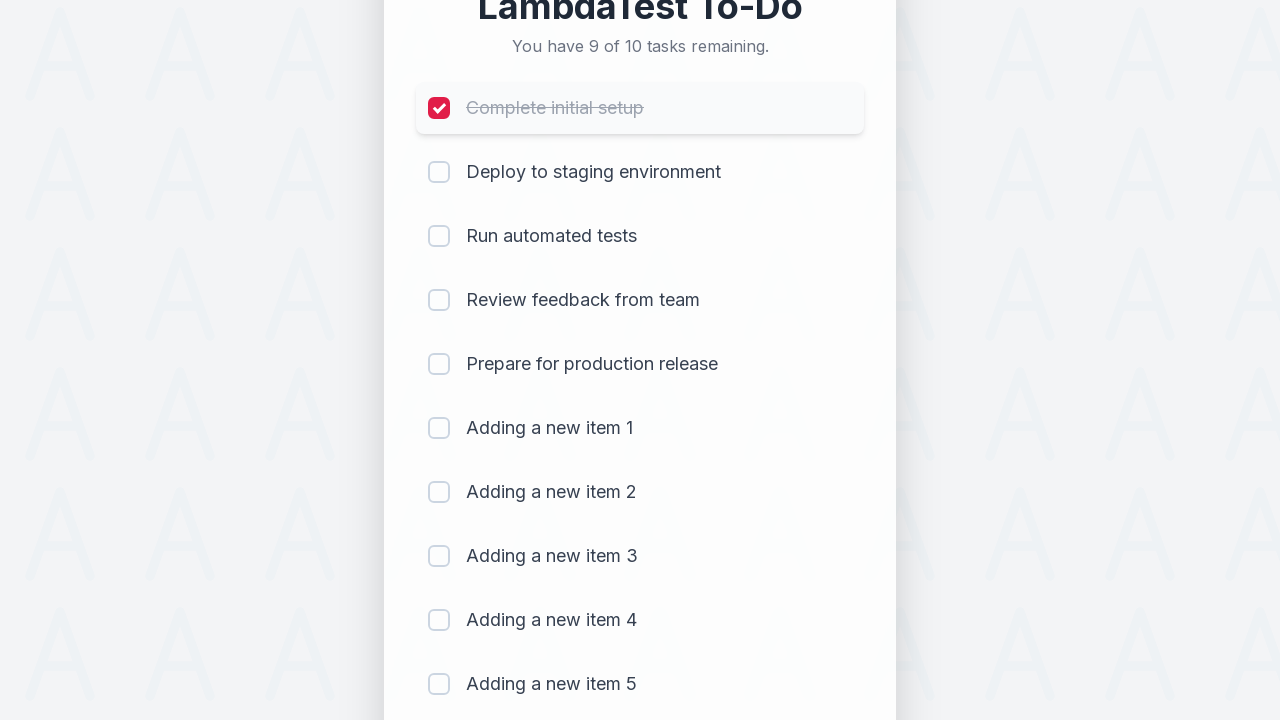

Clicked checkbox for item 2 at (439, 172) on (//input[@type='checkbox'])[2]
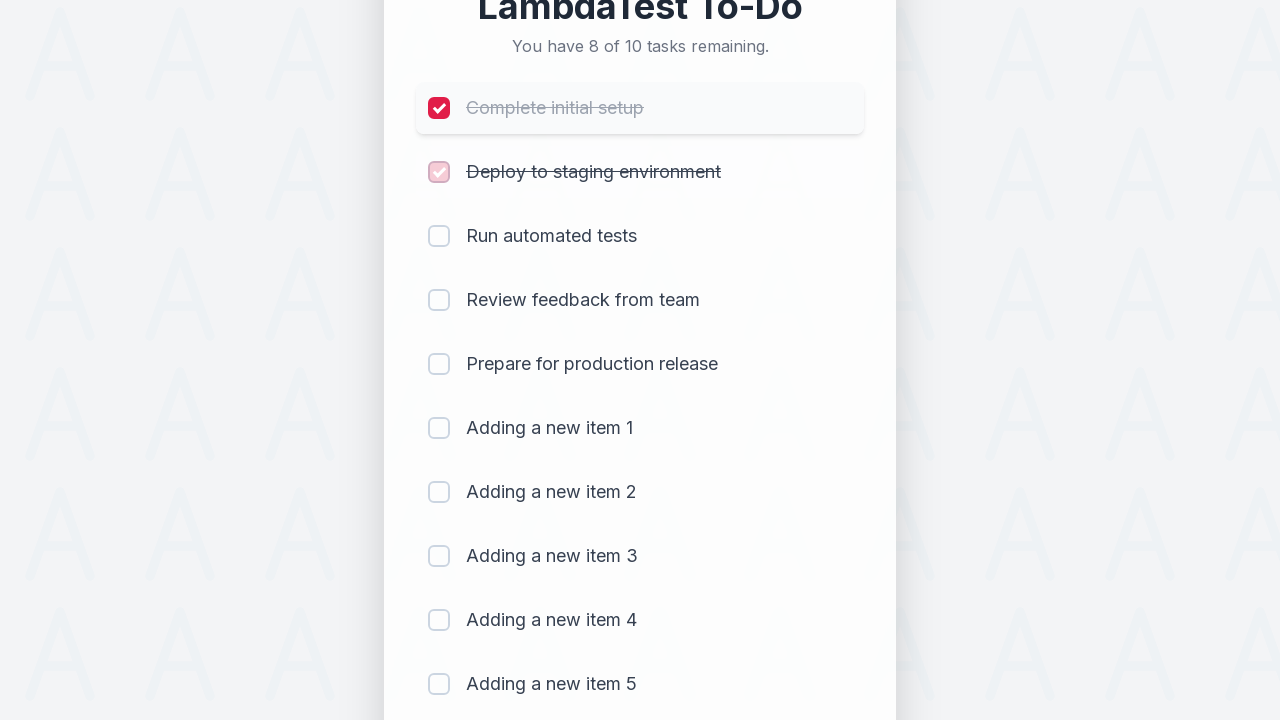

Waited 300ms after marking item 2 as completed
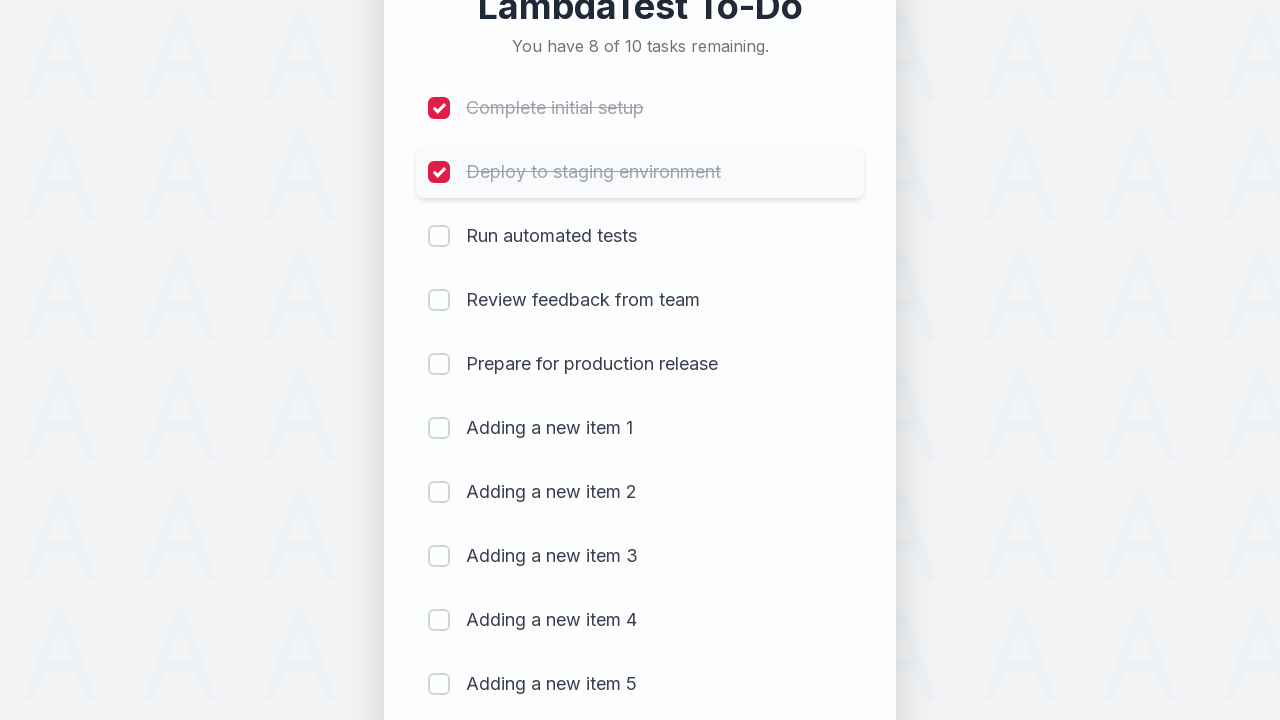

Clicked checkbox for item 3 at (439, 236) on (//input[@type='checkbox'])[3]
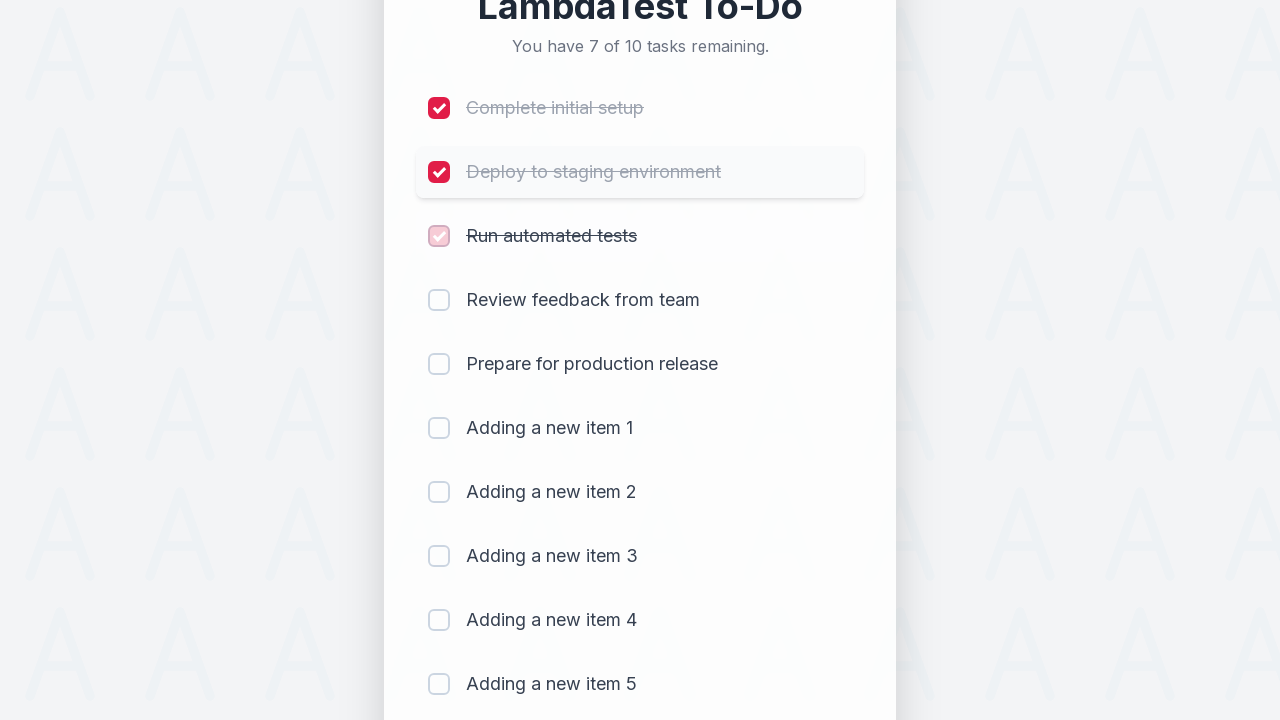

Waited 300ms after marking item 3 as completed
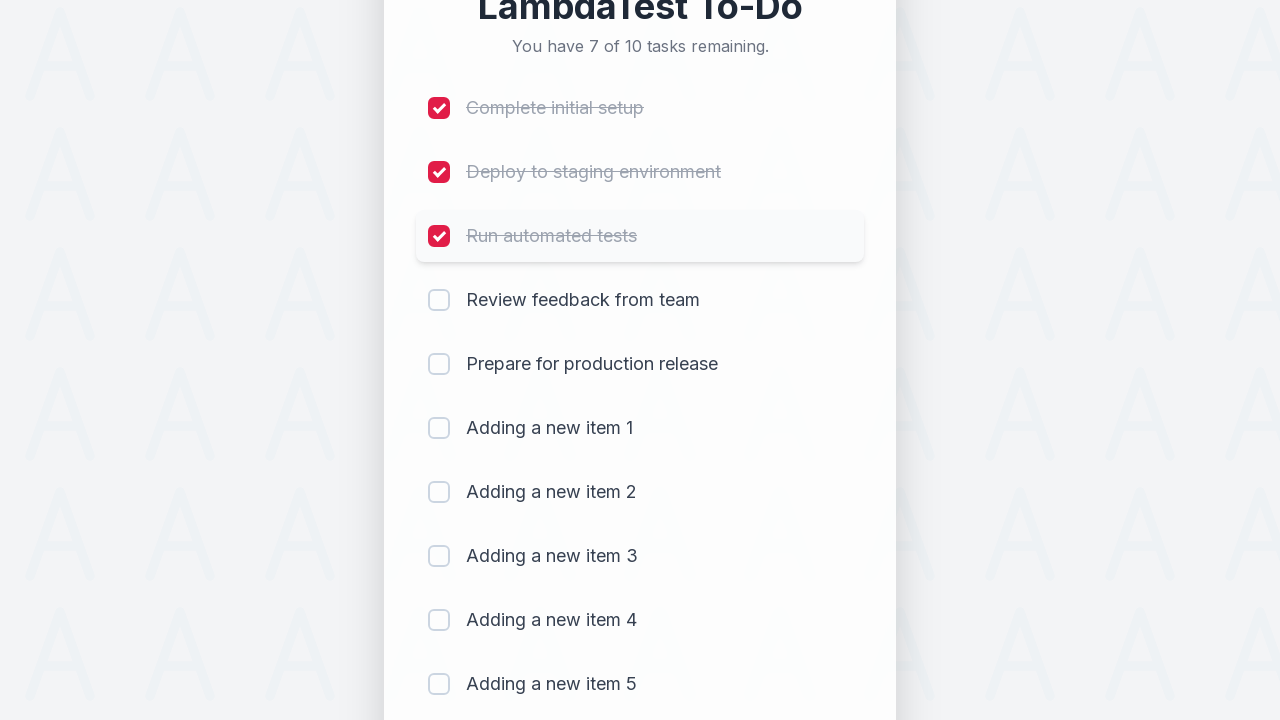

Clicked checkbox for item 4 at (439, 300) on (//input[@type='checkbox'])[4]
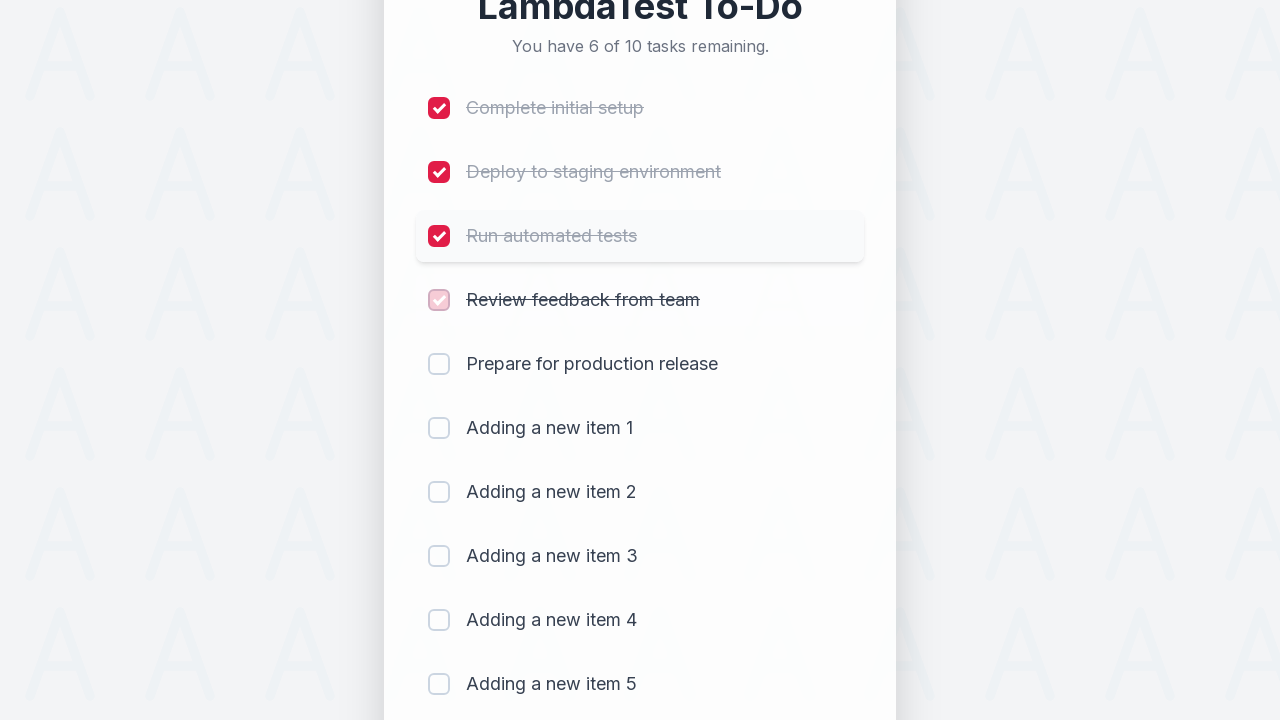

Waited 300ms after marking item 4 as completed
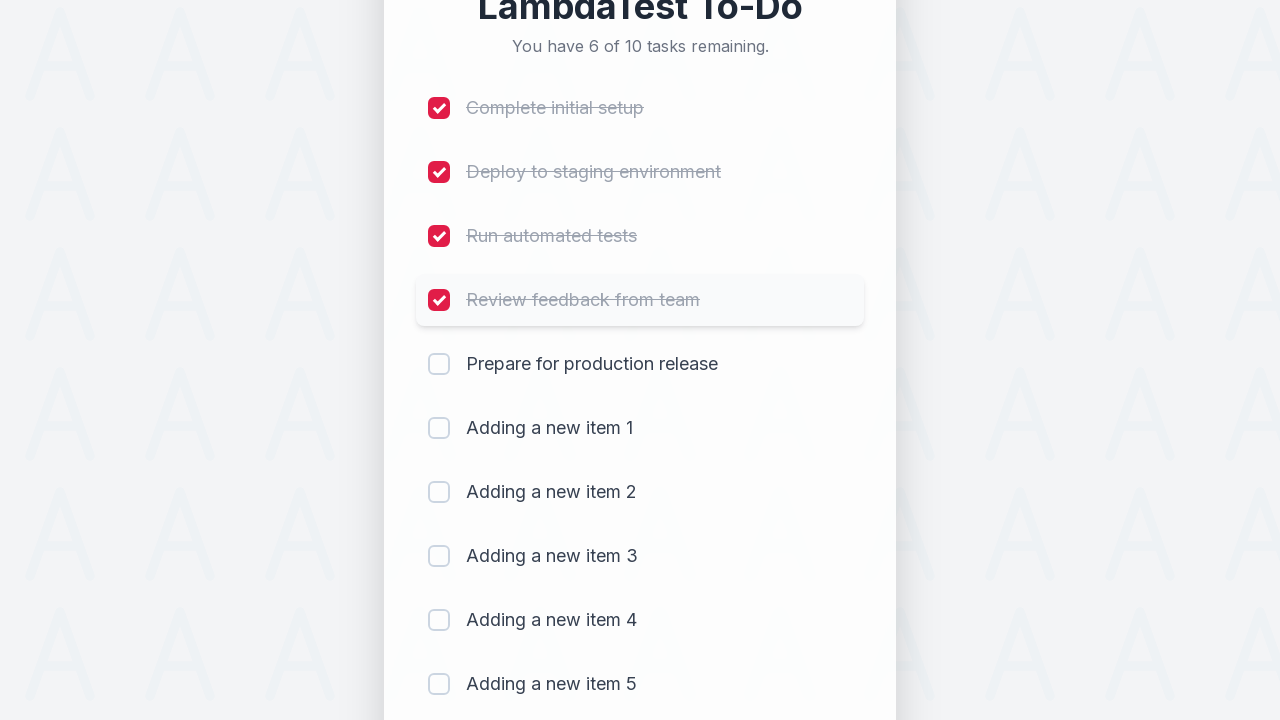

Clicked checkbox for item 5 at (439, 364) on (//input[@type='checkbox'])[5]
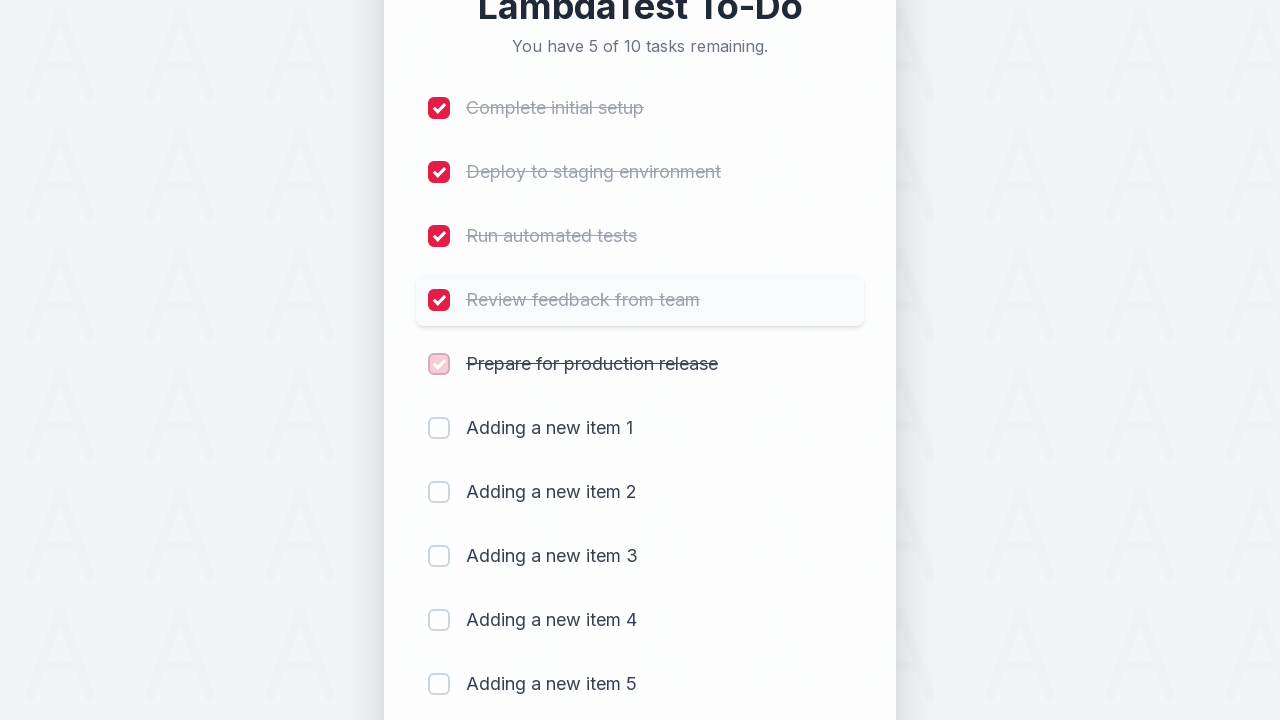

Waited 300ms after marking item 5 as completed
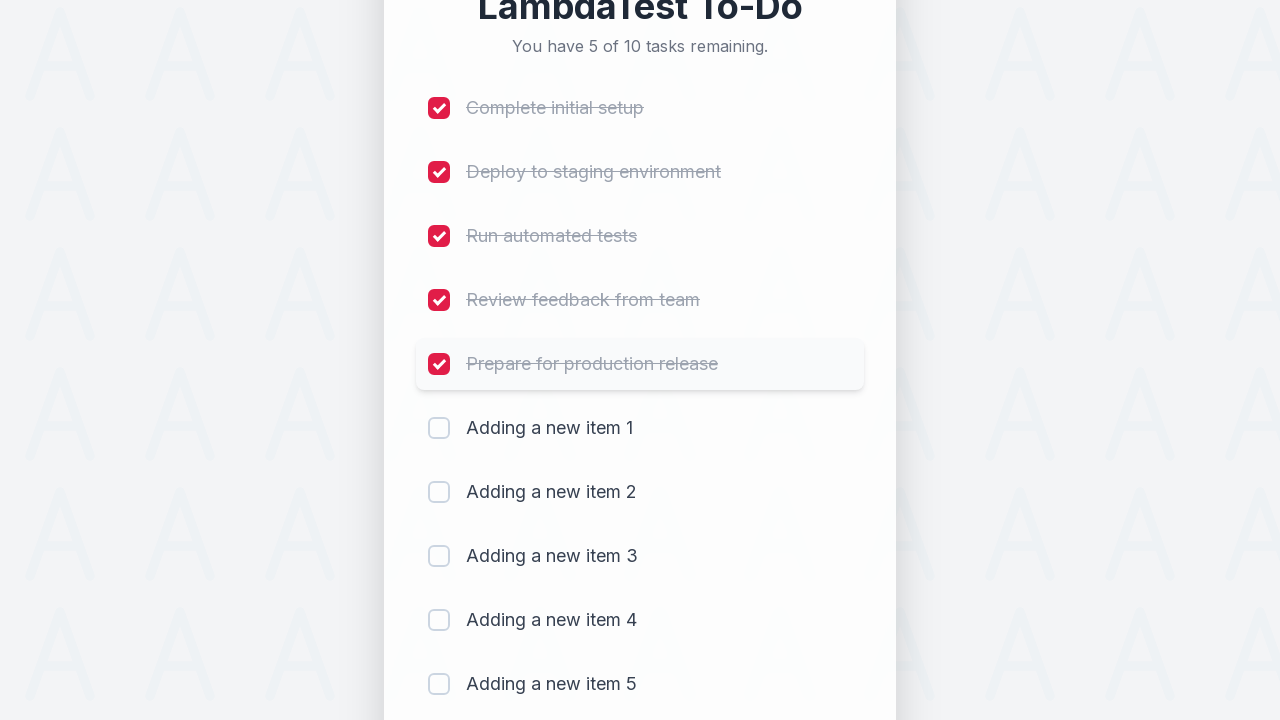

Clicked checkbox for item 6 at (439, 428) on (//input[@type='checkbox'])[6]
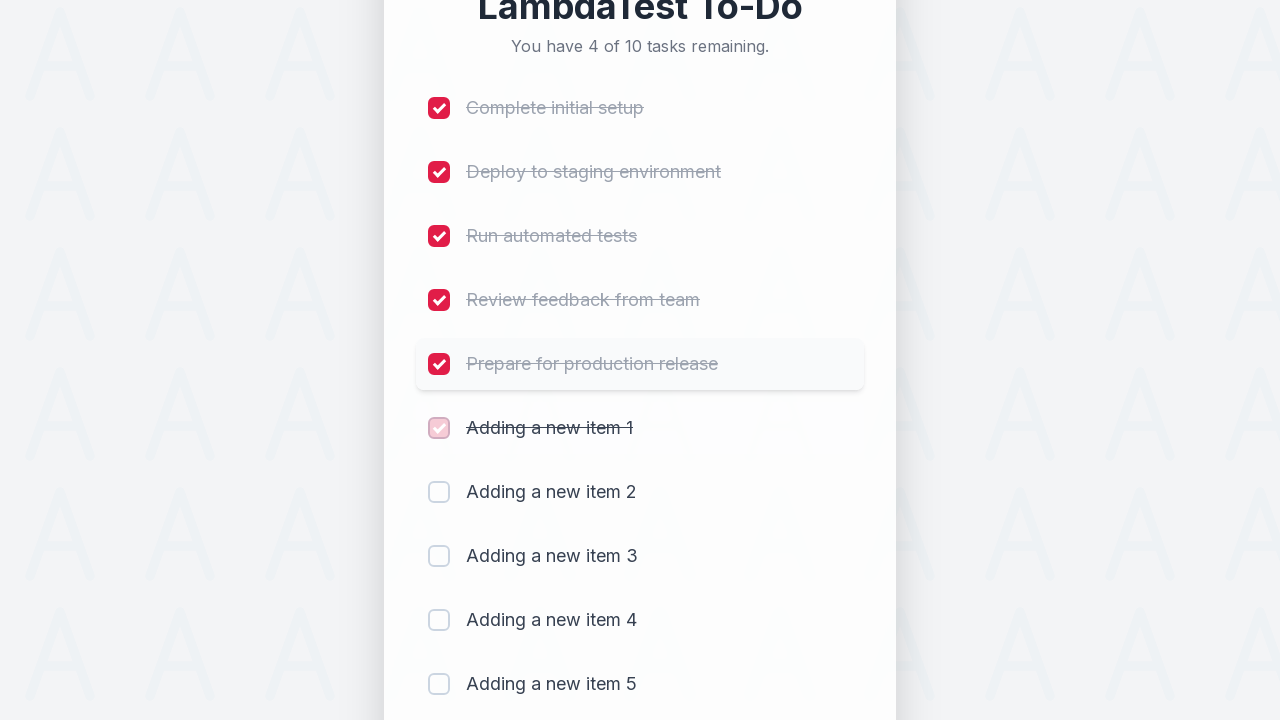

Waited 300ms after marking item 6 as completed
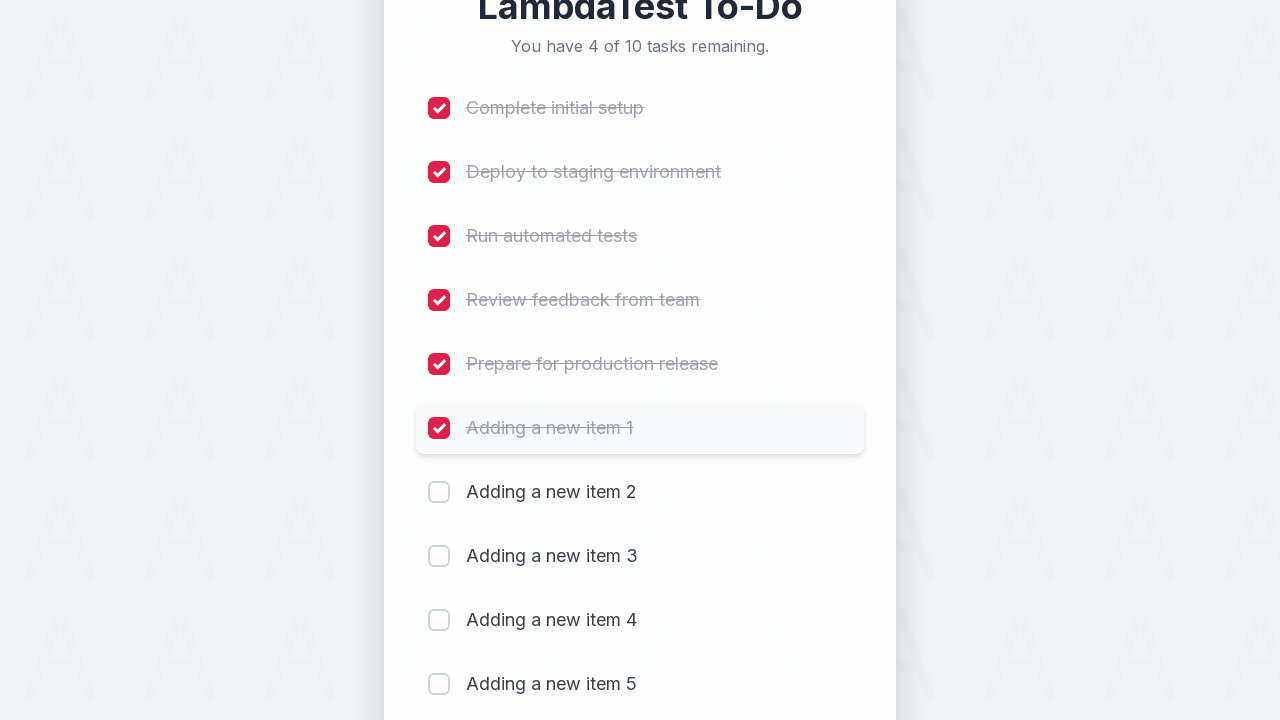

Clicked checkbox for item 7 at (439, 492) on (//input[@type='checkbox'])[7]
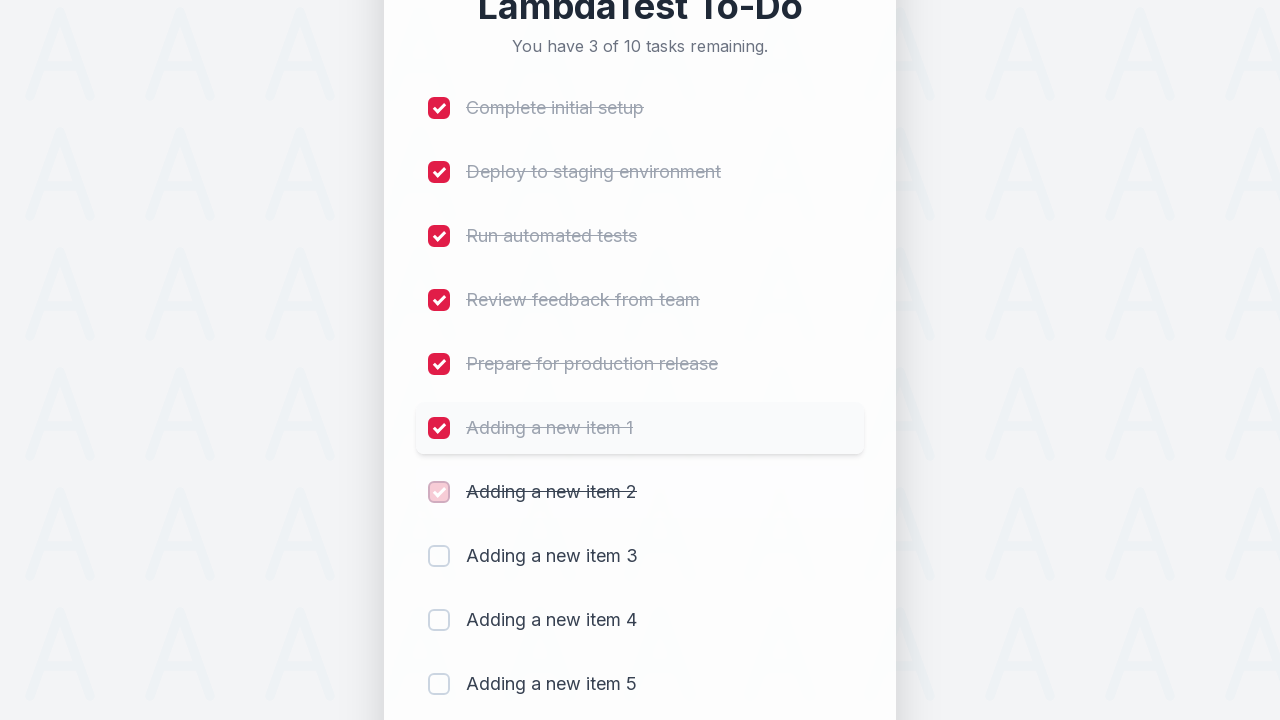

Waited 300ms after marking item 7 as completed
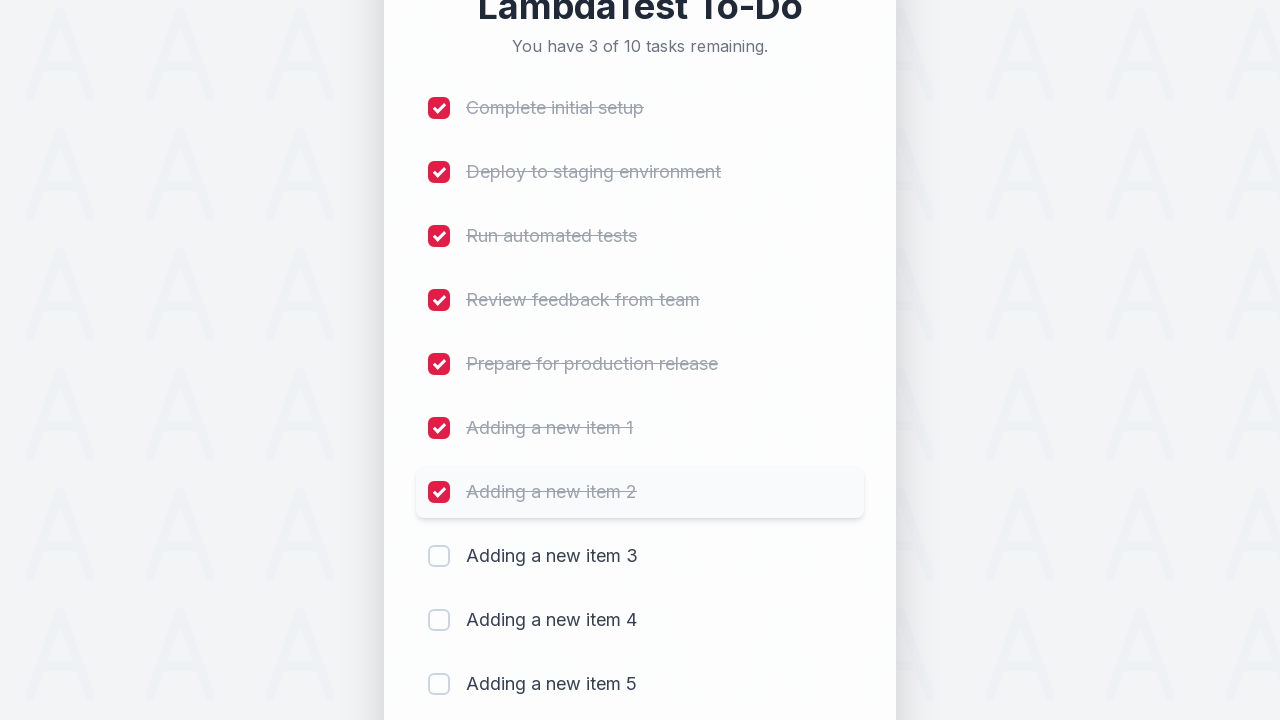

Clicked checkbox for item 8 at (439, 556) on (//input[@type='checkbox'])[8]
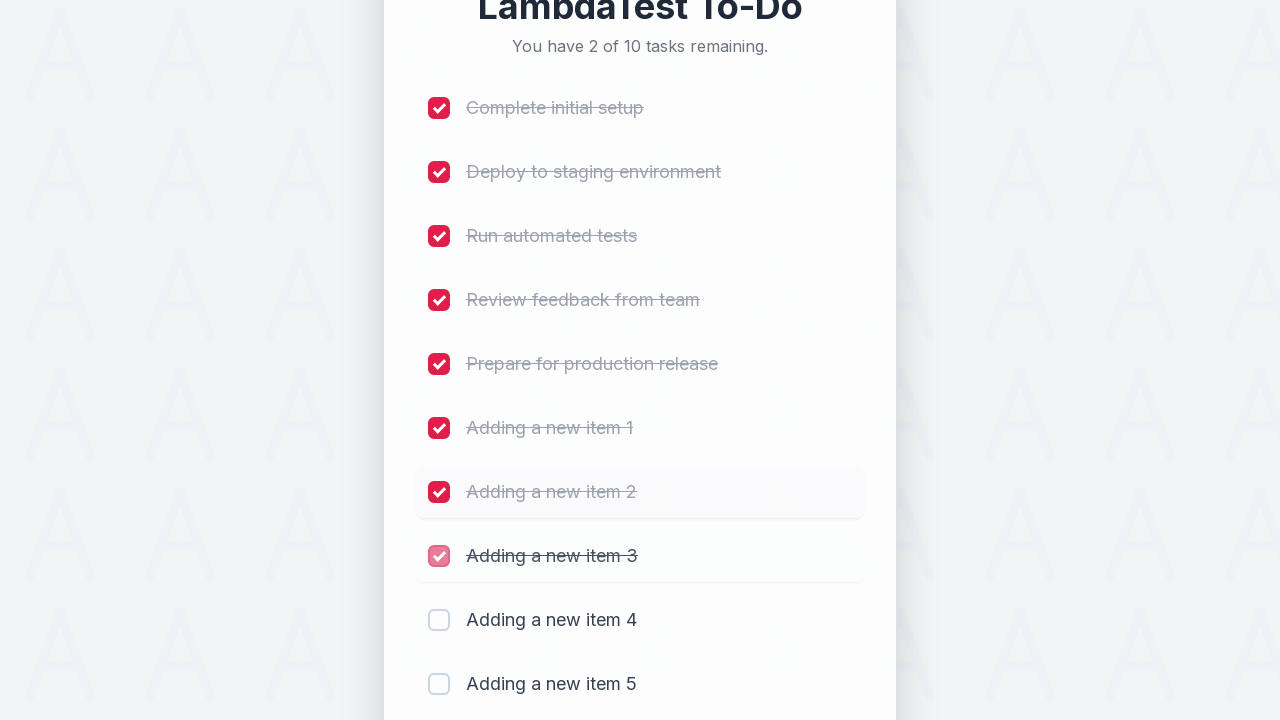

Waited 300ms after marking item 8 as completed
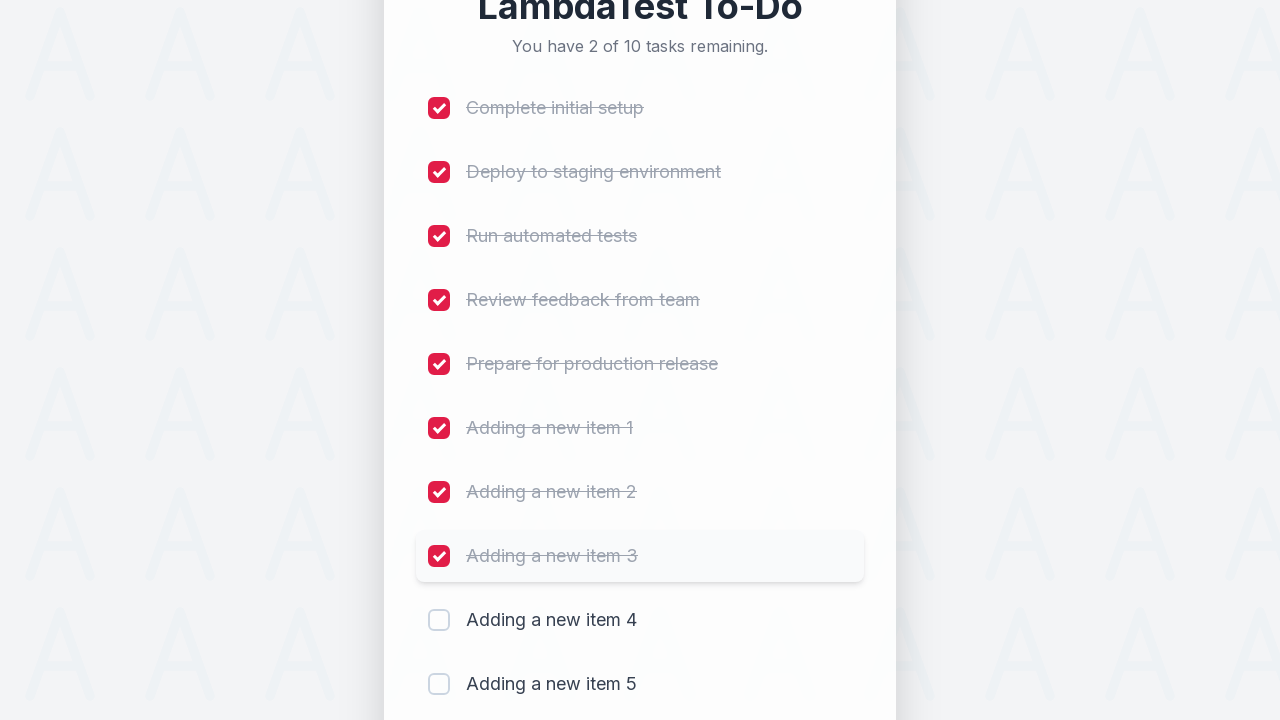

Clicked checkbox for item 9 at (439, 620) on (//input[@type='checkbox'])[9]
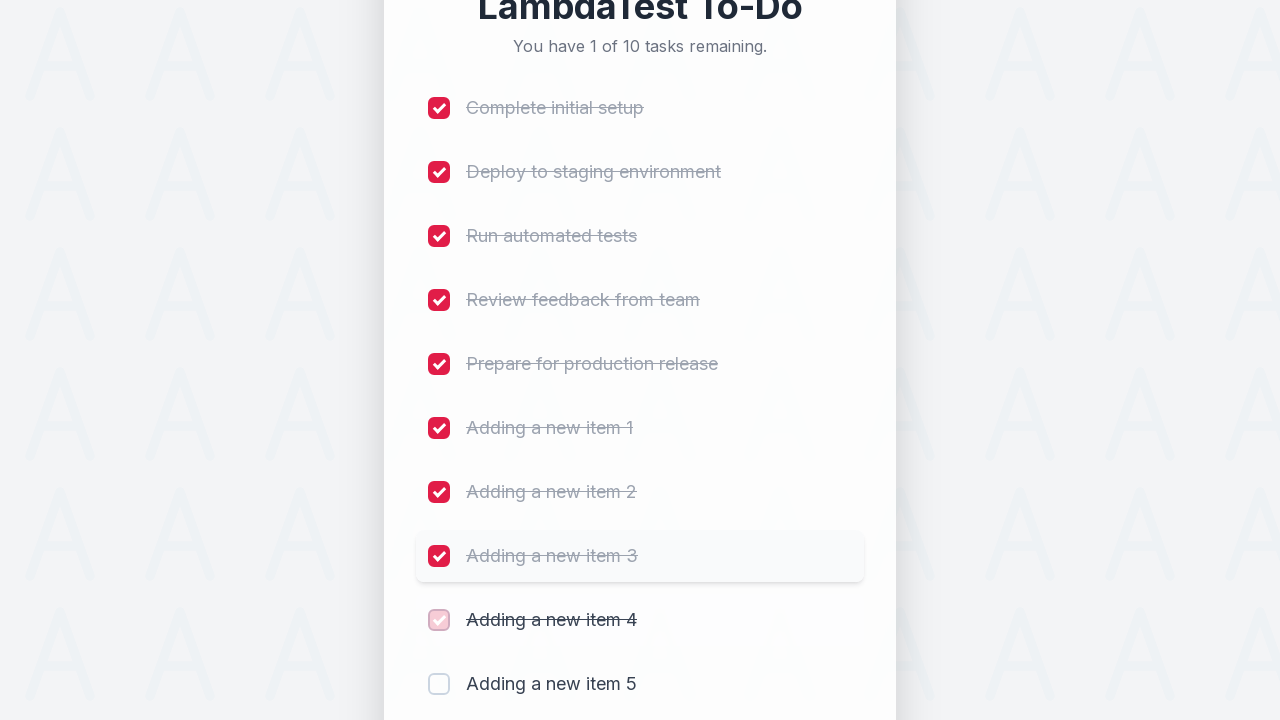

Waited 300ms after marking item 9 as completed
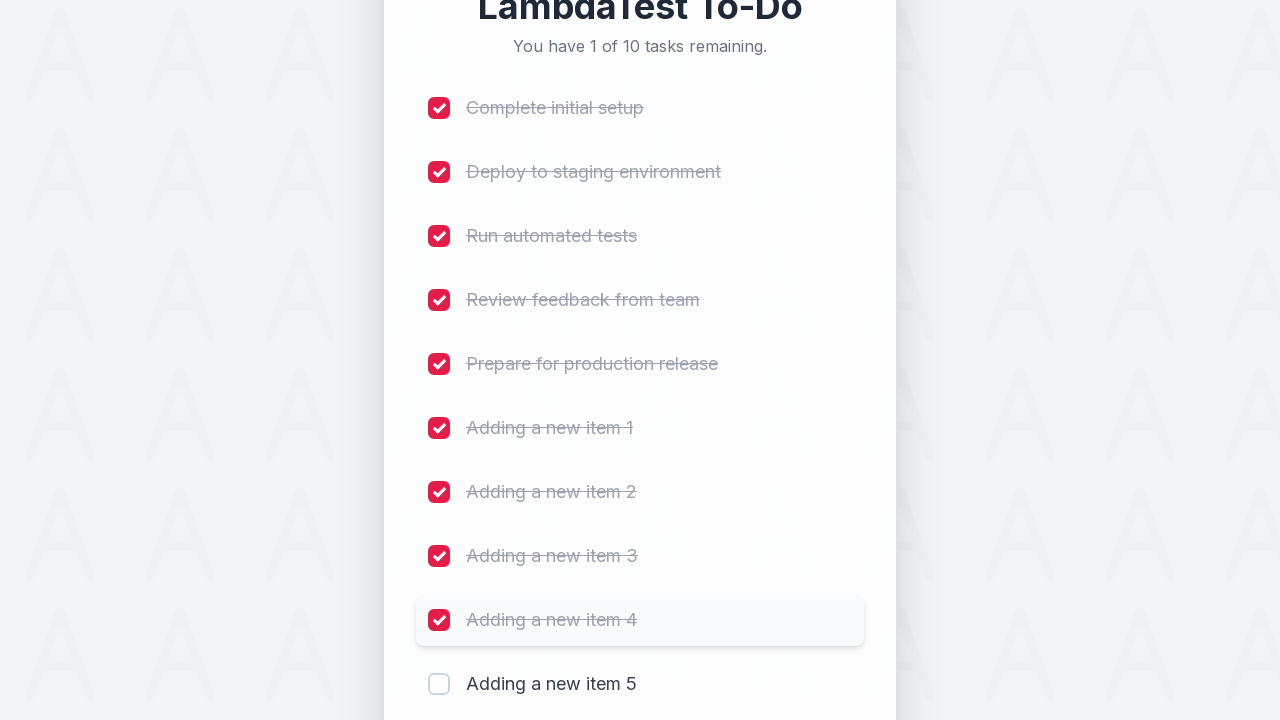

Clicked checkbox for item 10 at (439, 684) on (//input[@type='checkbox'])[10]
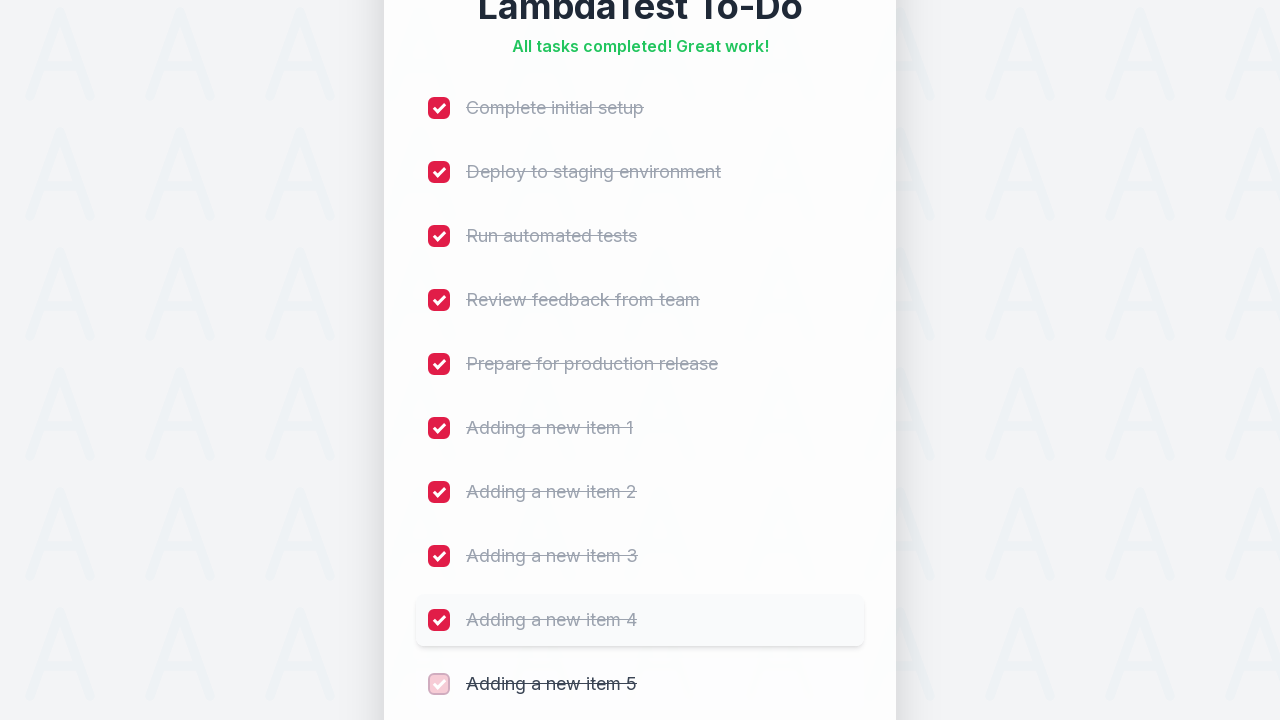

Waited 300ms after marking item 10 as completed
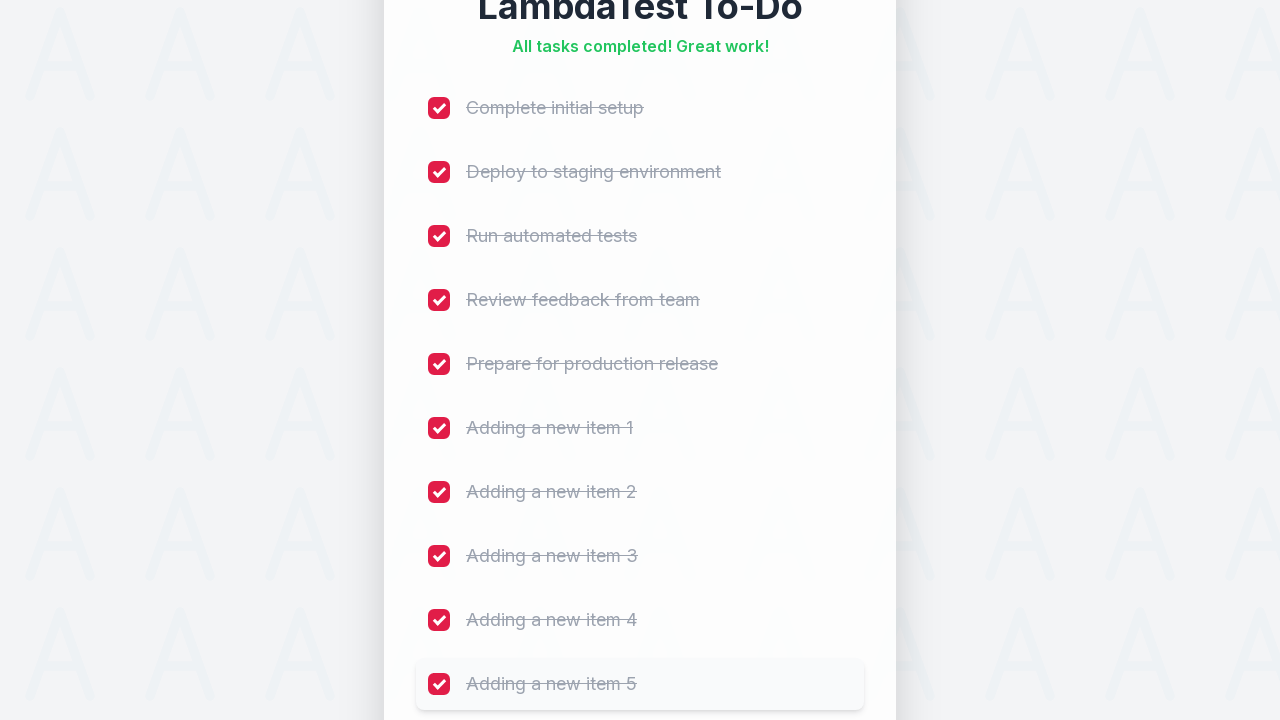

Verified completed items are displayed
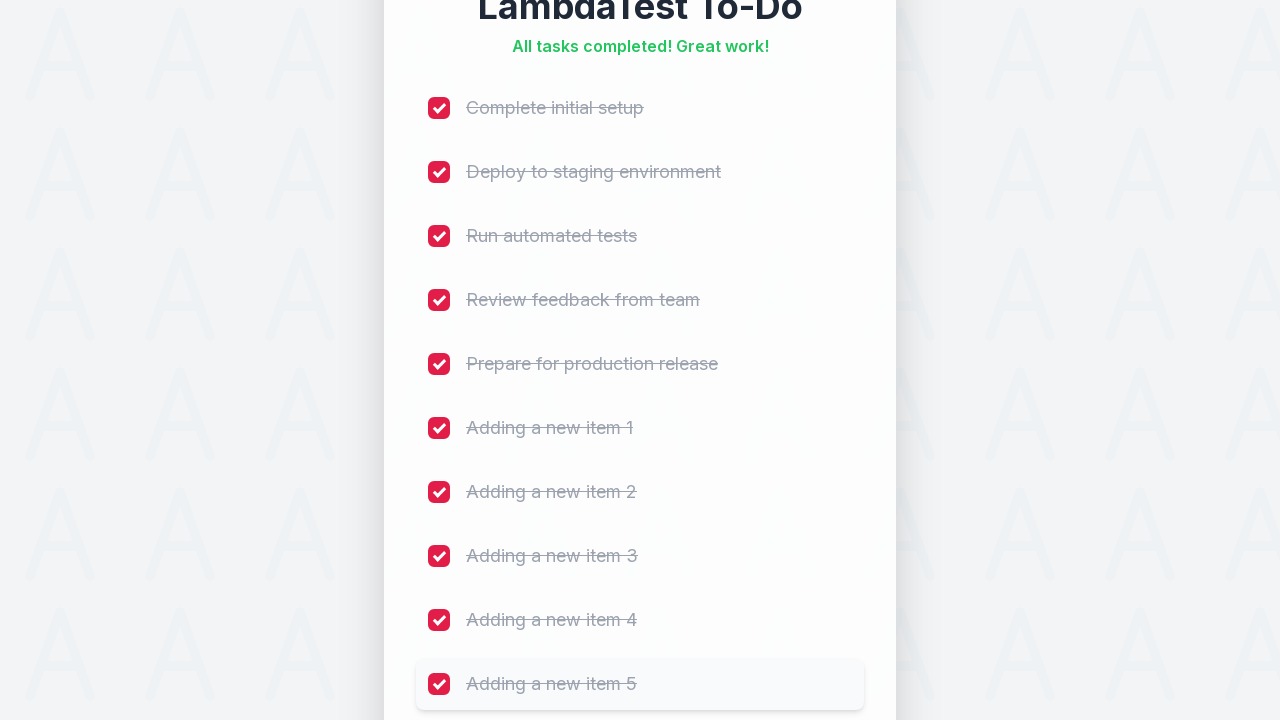

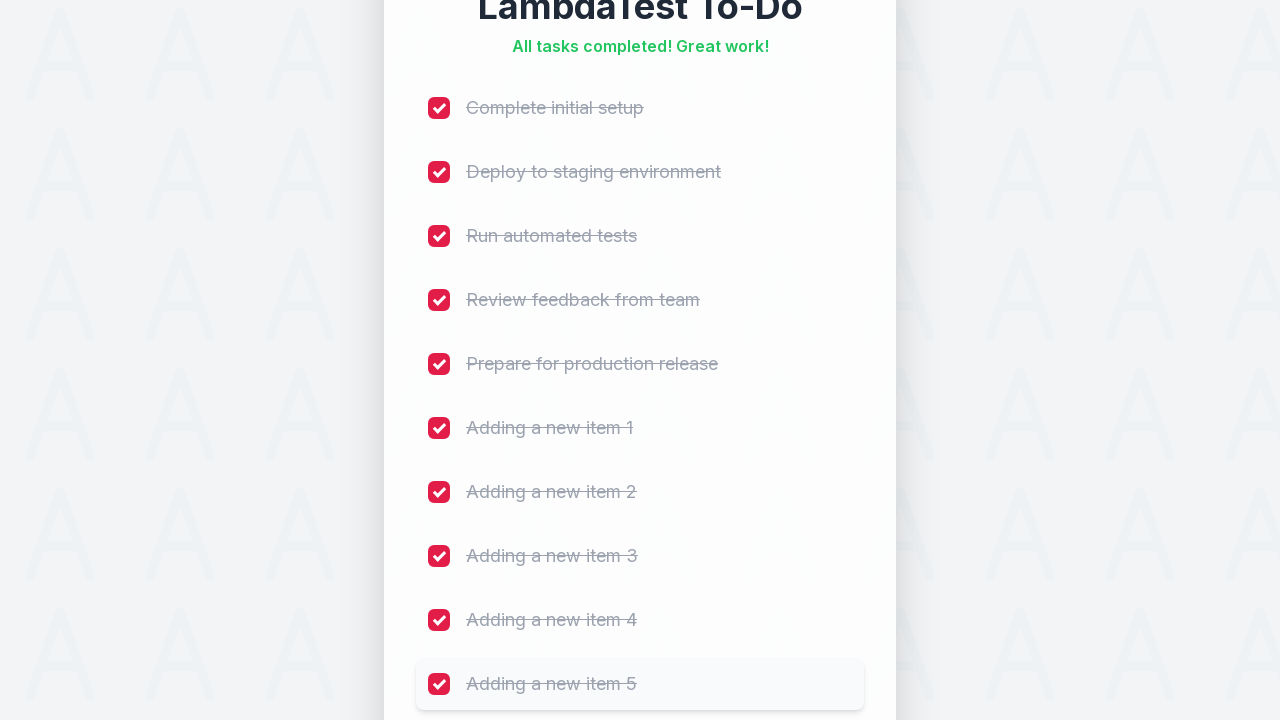